Automates the RPA Challenge website by clicking Start, then filling and submitting dynamic form fields with test data for multiple rounds

Starting URL: https://www.rpachallenge.com/

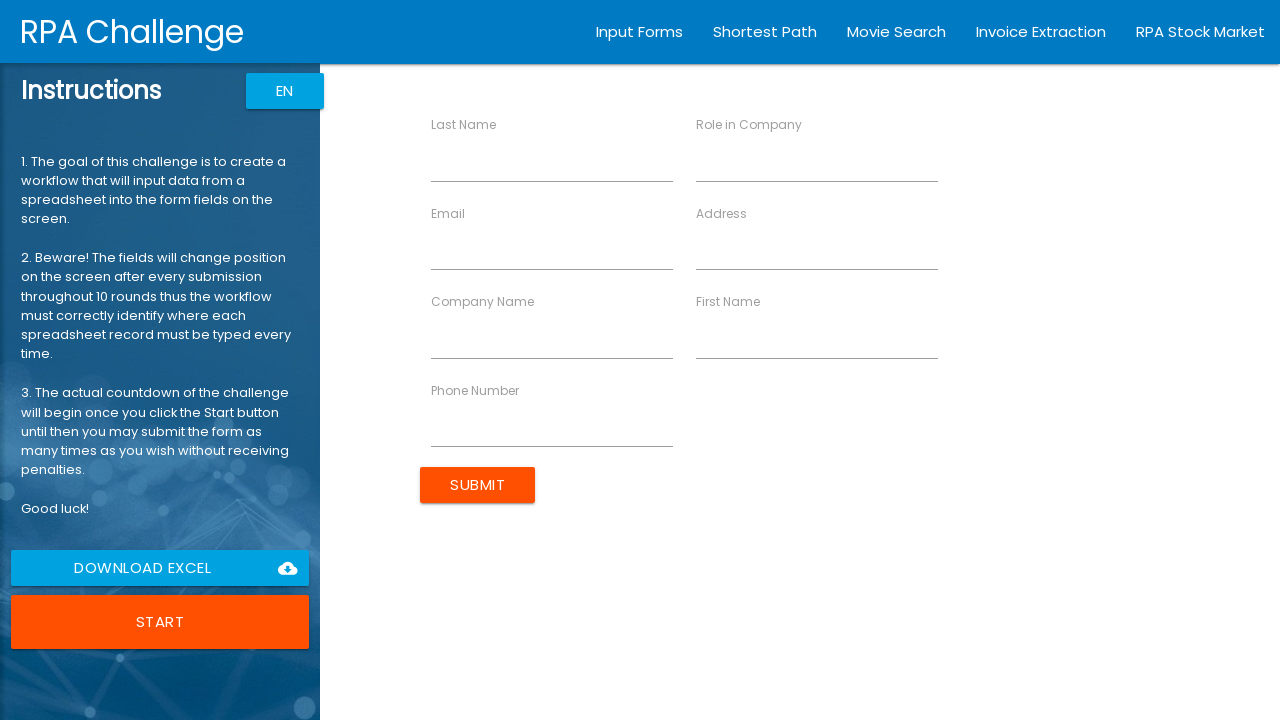

Clicked Start button to begin RPA Challenge at (160, 622) on button:has-text("Start")
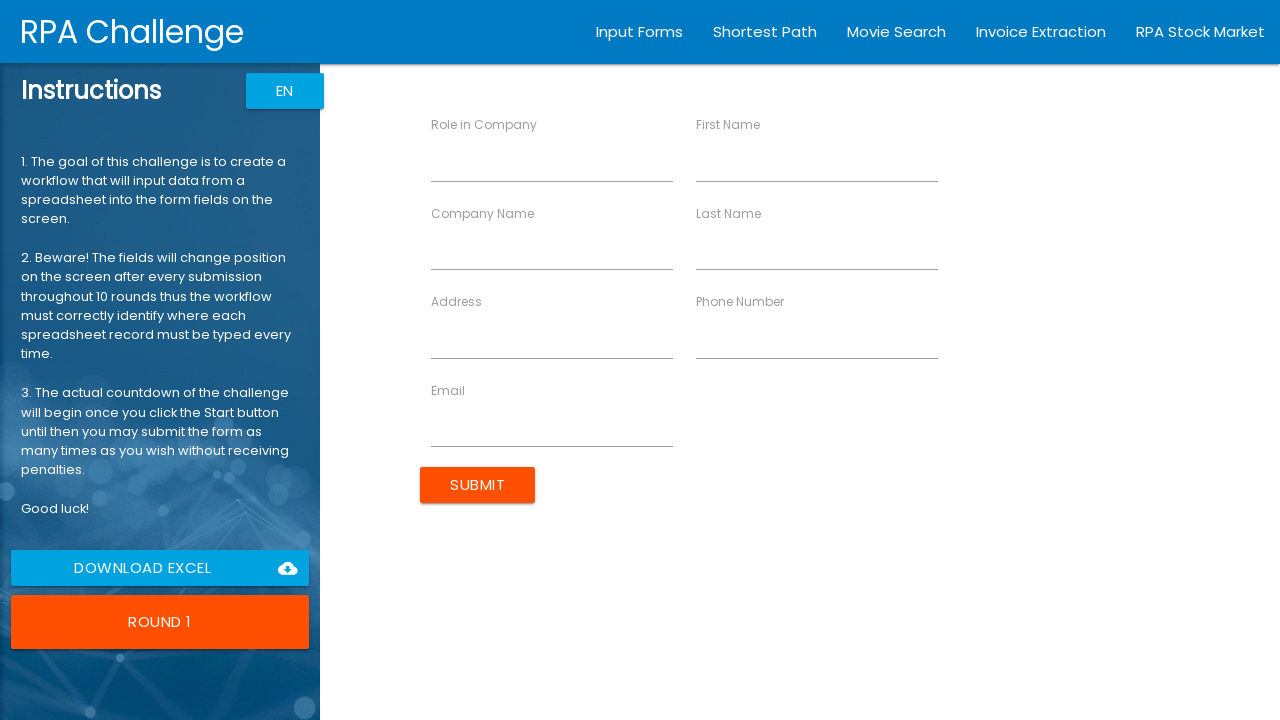

Waited for form fields to load
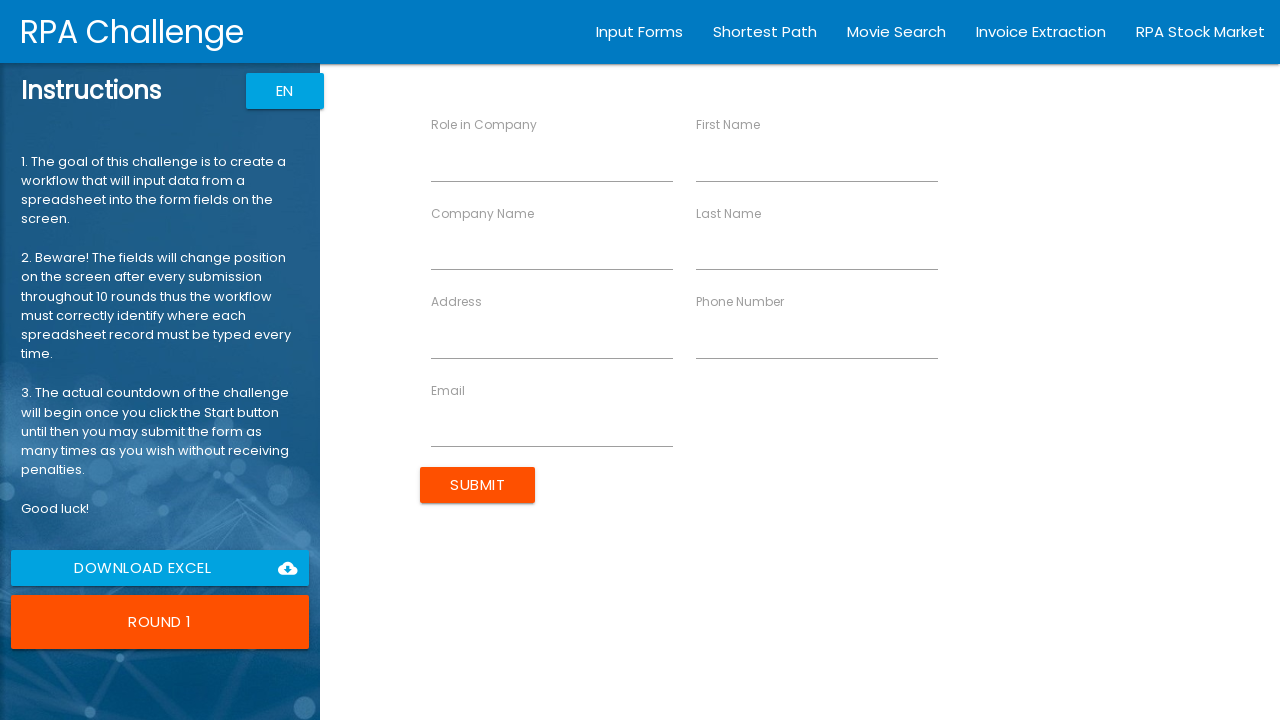

Filled First Name with 'John' in round 1 on //label[contains(normalize-space(text()), "First Name")]/following-sibling::inpu
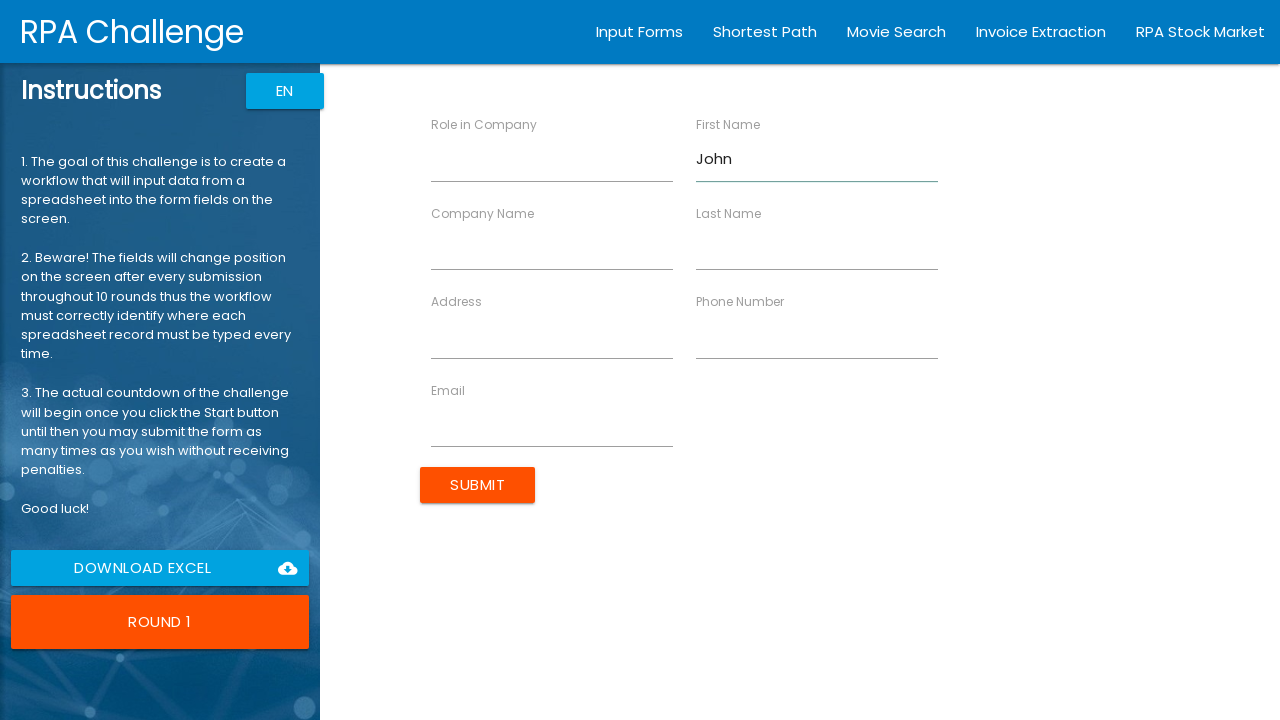

Filled Last Name with 'Smith' in round 1 on //label[contains(normalize-space(text()), "Last Name")]/following-sibling::input
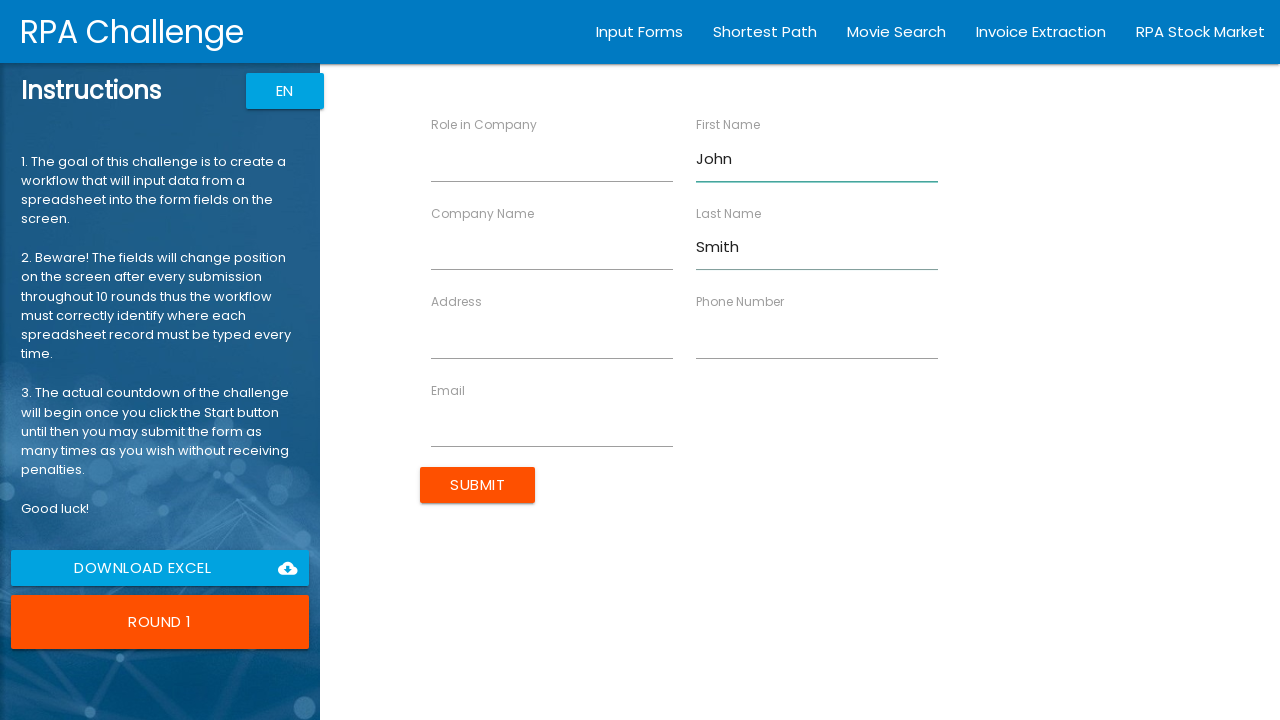

Filled Company Name with 'IT Solutions' in round 1 on //label[contains(normalize-space(text()), "Company Name")]/following-sibling::in
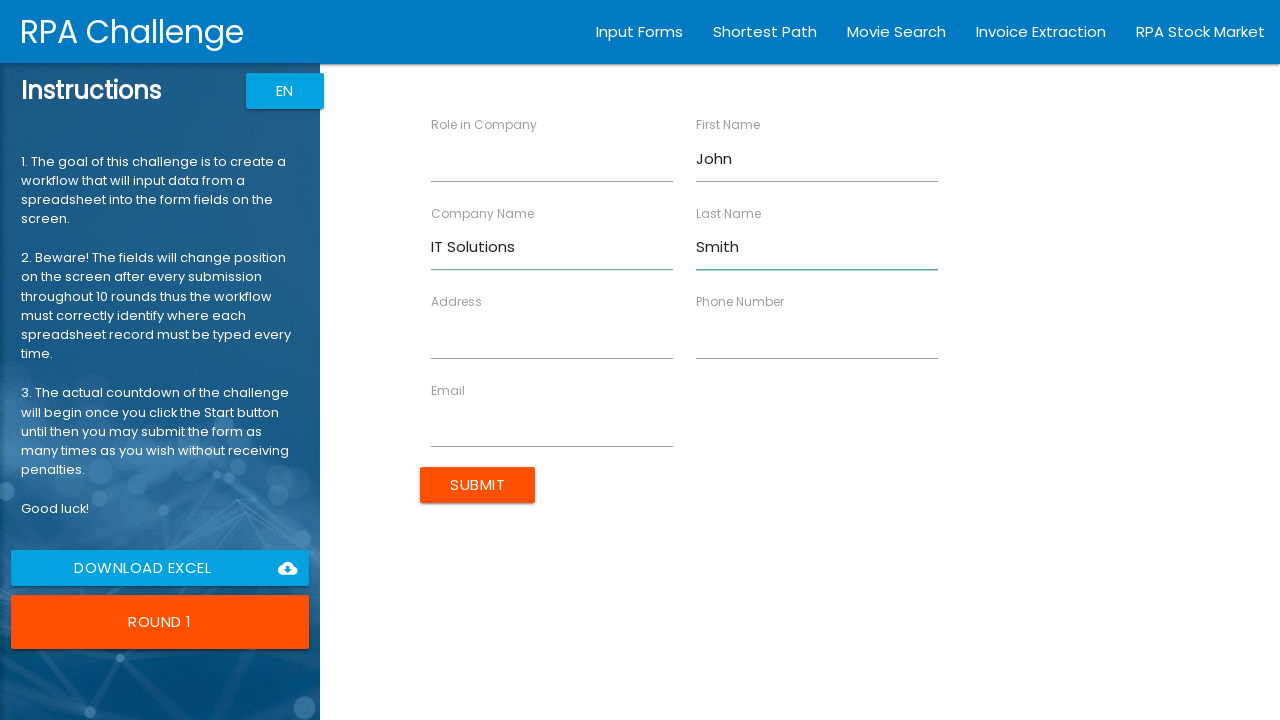

Filled Role in Company with 'Analyst' in round 1 on //label[contains(normalize-space(text()), "Role in Company")]/following-sibling:
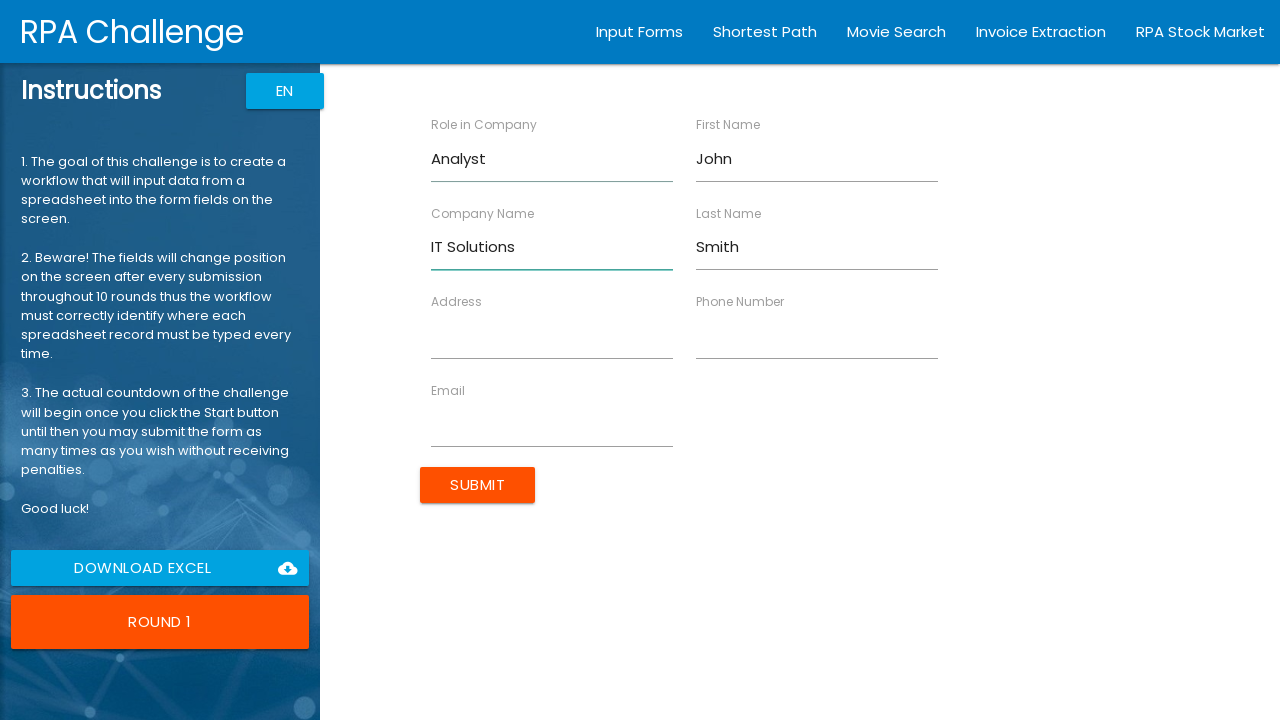

Filled Address with '98 North Road' in round 1 on //label[contains(normalize-space(text()), "Address")]/following-sibling::input
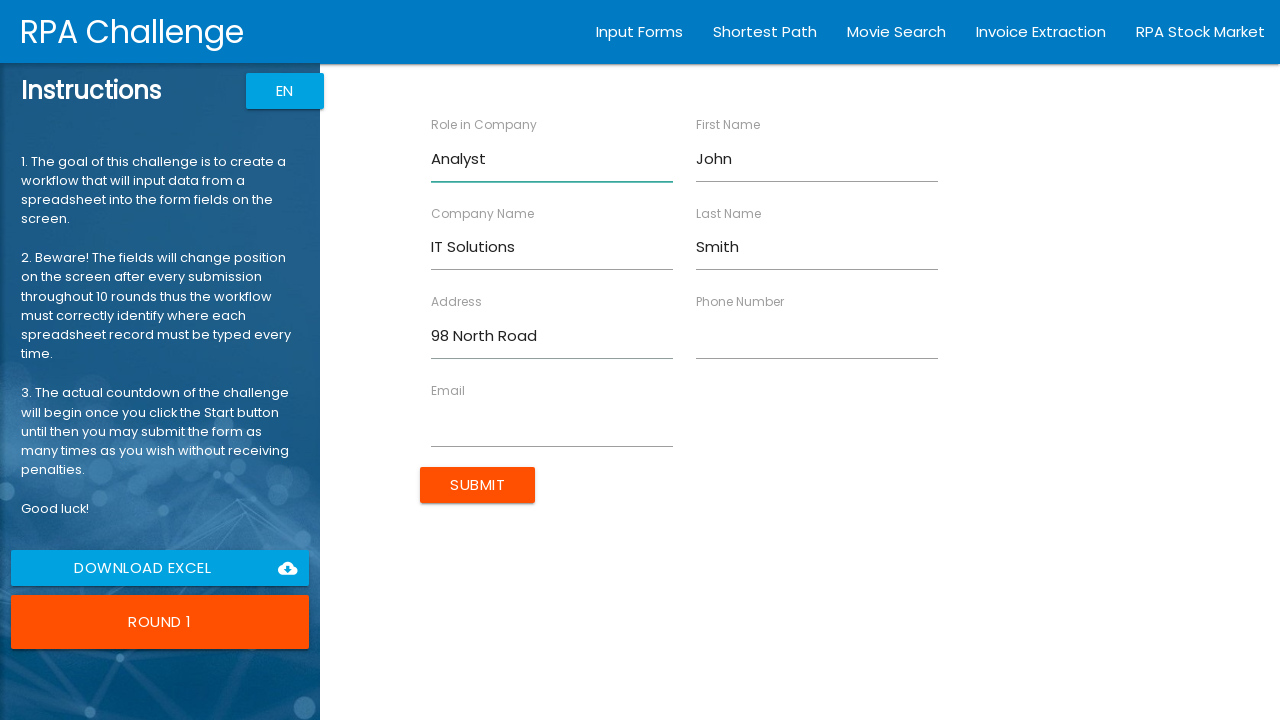

Filled Email with 'jsmith@itsolutions.com' in round 1 on //label[contains(normalize-space(text()), "Email")]/following-sibling::input
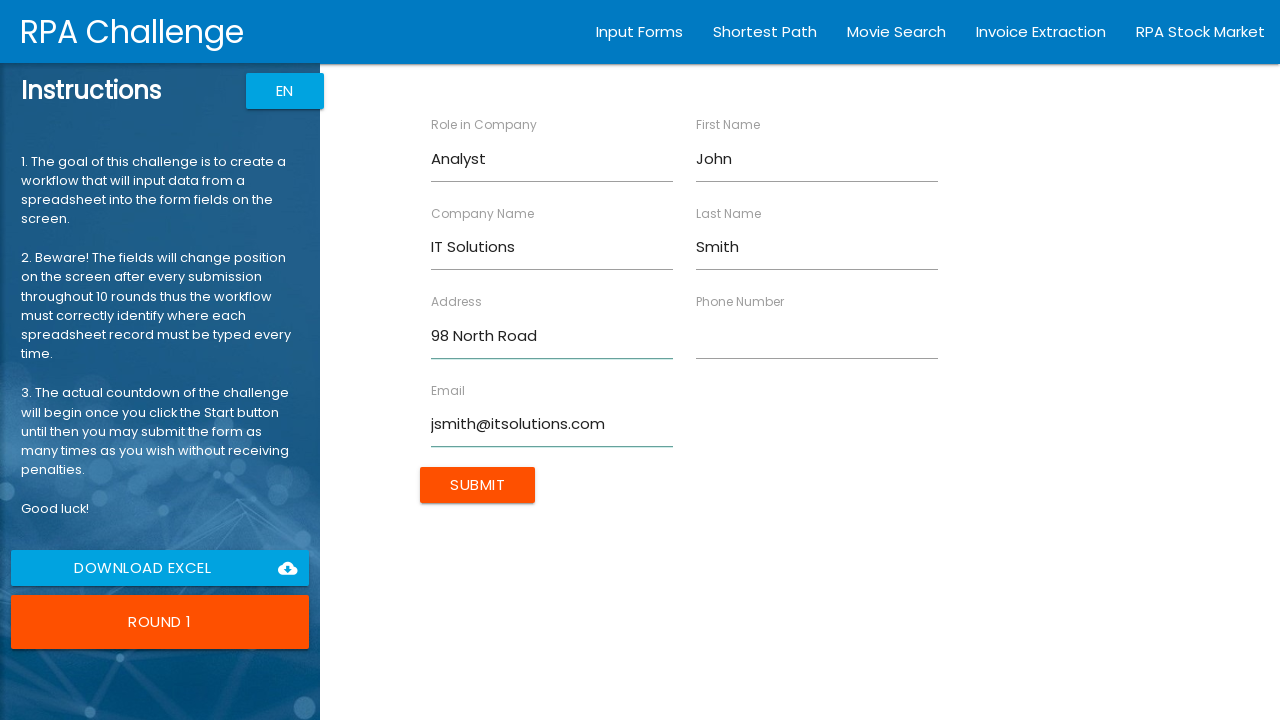

Filled Phone Number with '40716543298' in round 1 on //label[contains(normalize-space(text()), "Phone Number")]/following-sibling::in
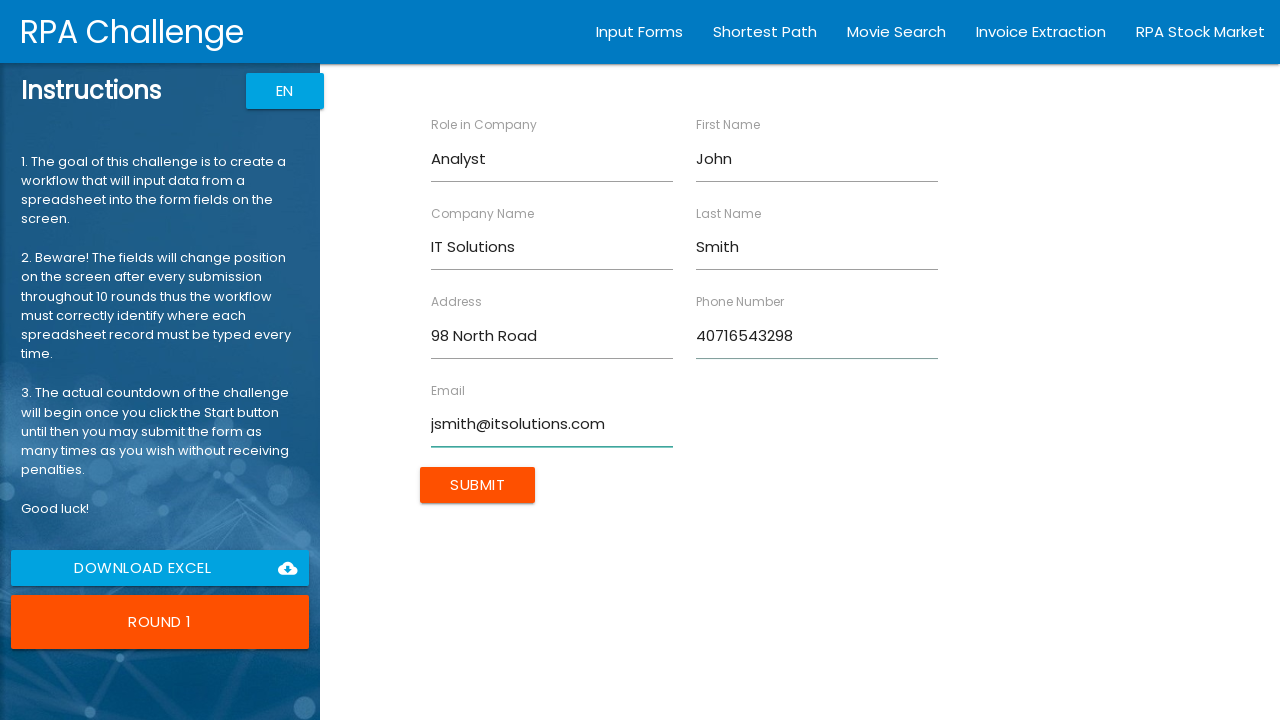

Clicked submit button for round 1 at (478, 485) on input[type="submit"]
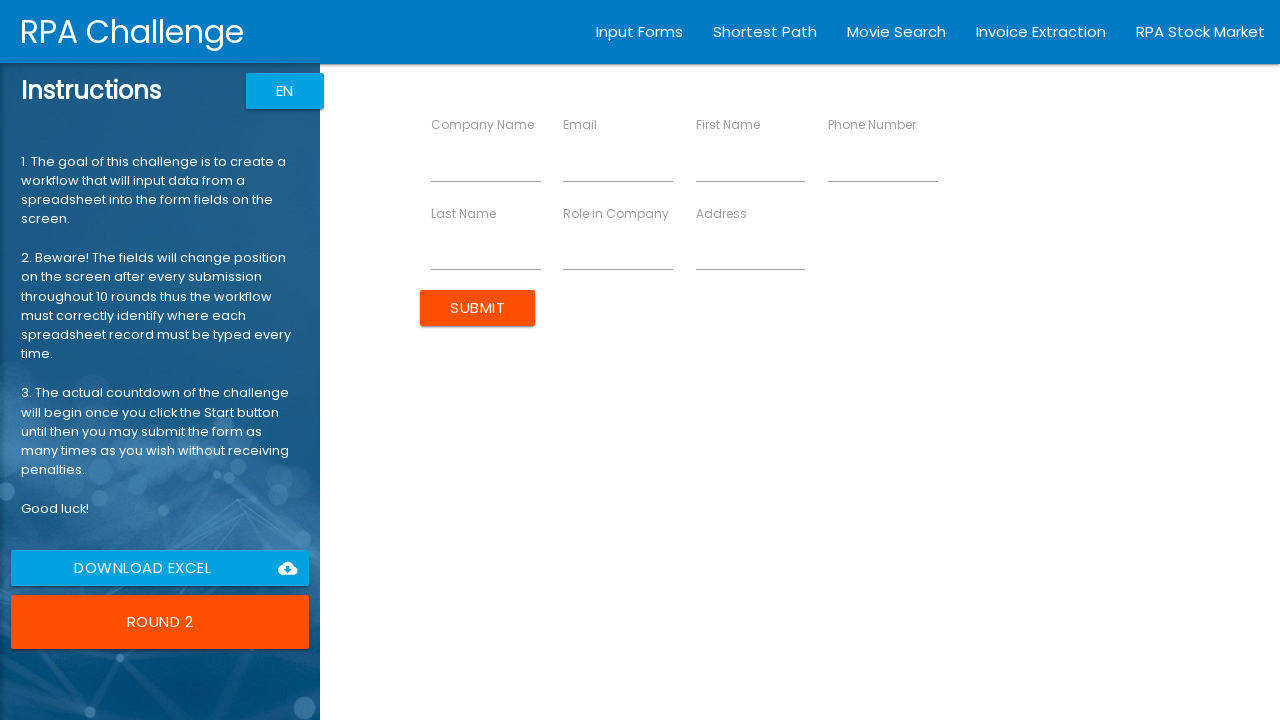

Filled First Name with 'Jane' in round 2 on //label[contains(normalize-space(text()), "First Name")]/following-sibling::inpu
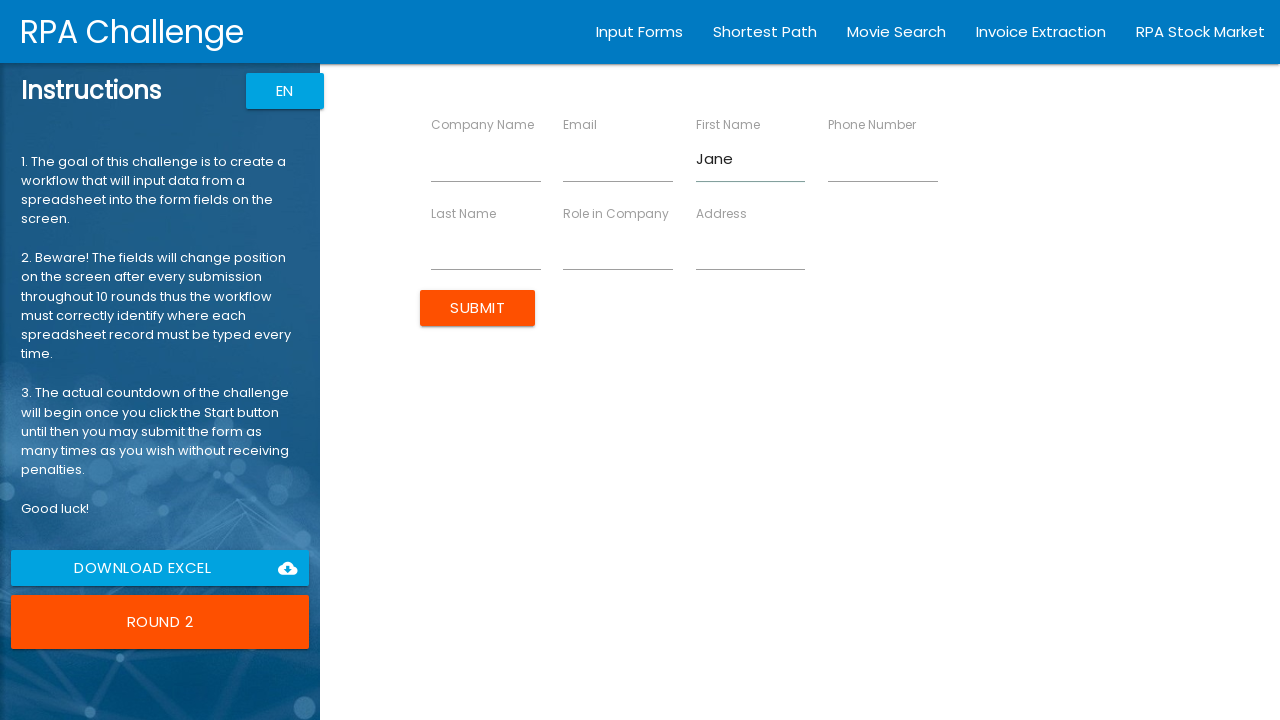

Filled Last Name with 'Dorsey' in round 2 on //label[contains(normalize-space(text()), "Last Name")]/following-sibling::input
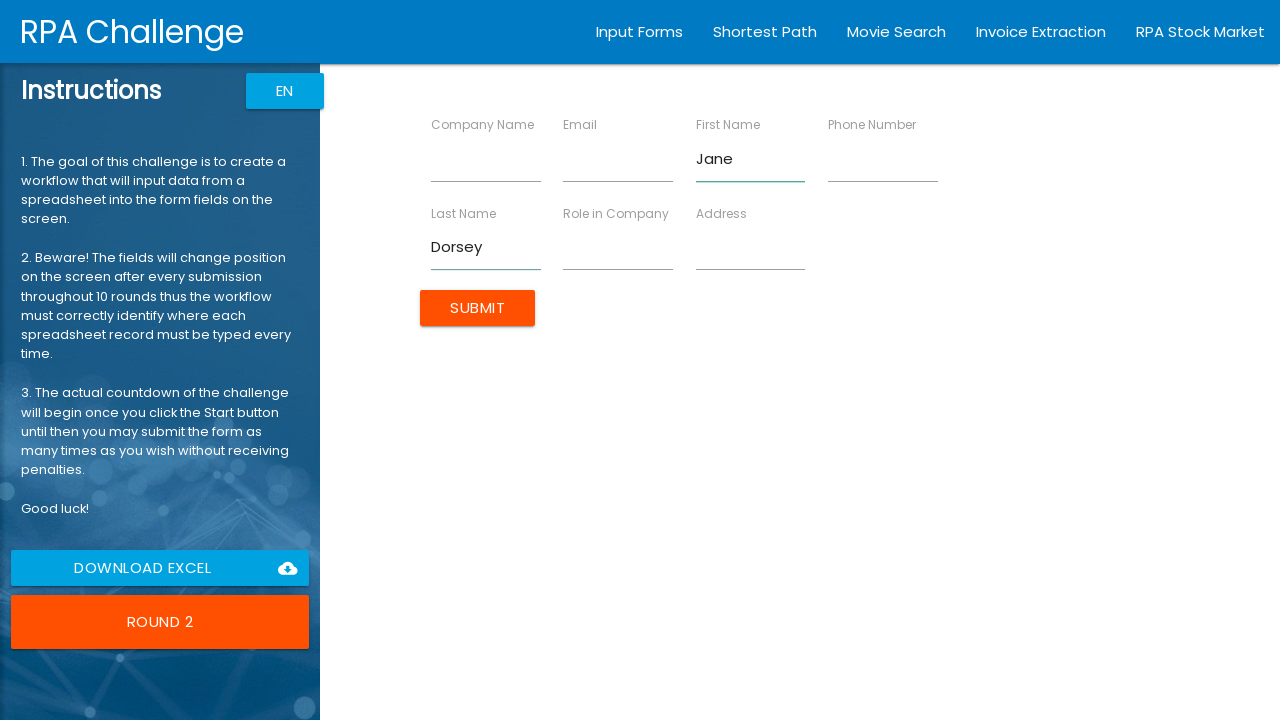

Filled Company Name with 'MediCare' in round 2 on //label[contains(normalize-space(text()), "Company Name")]/following-sibling::in
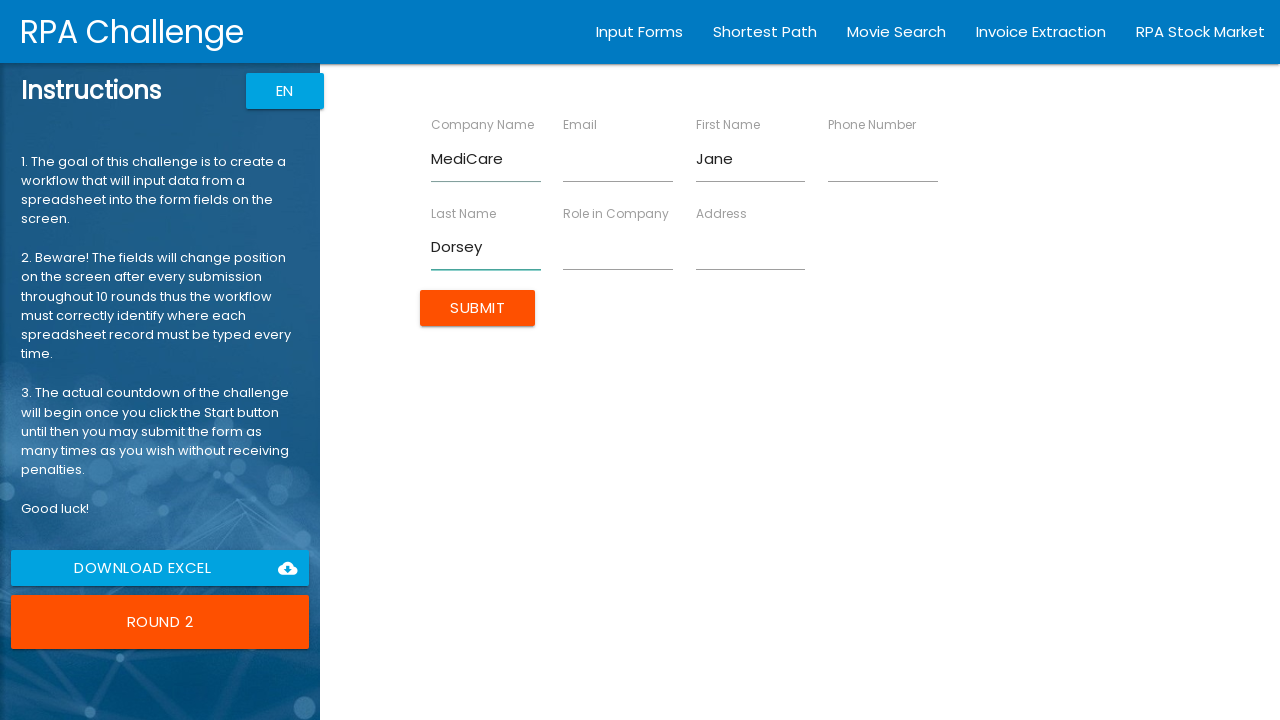

Filled Role in Company with 'Medical Engineer' in round 2 on //label[contains(normalize-space(text()), "Role in Company")]/following-sibling:
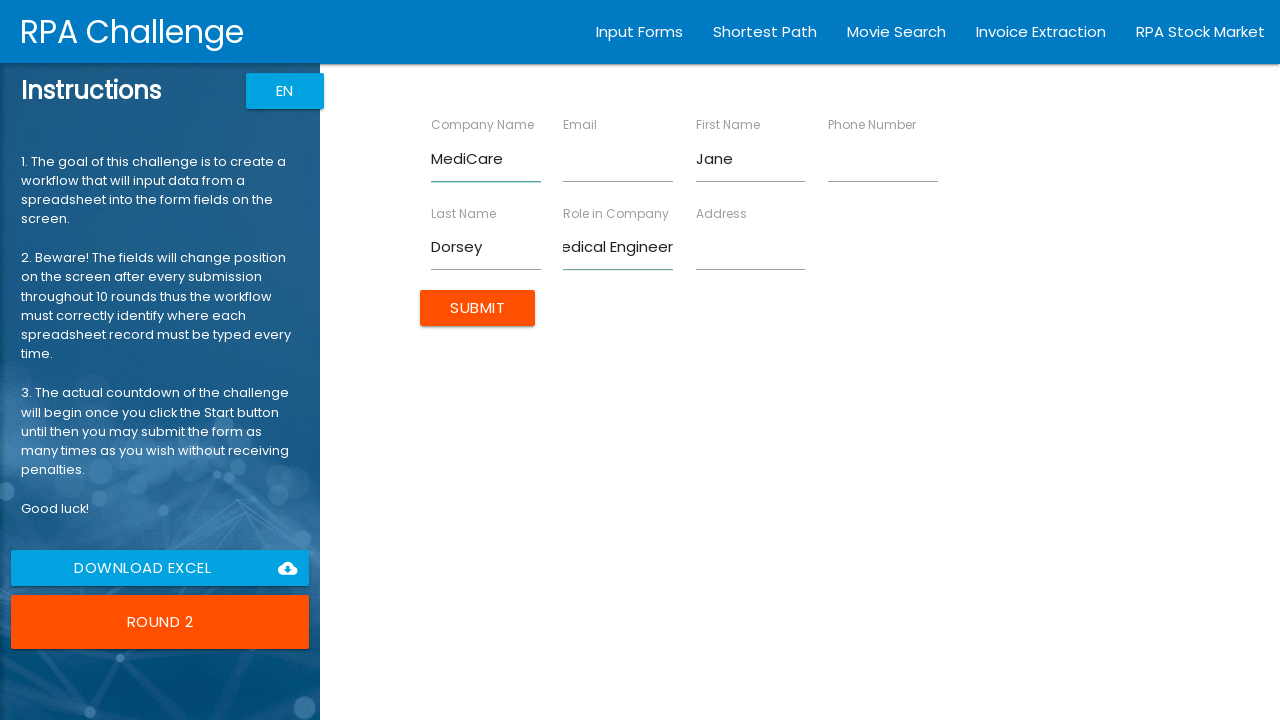

Filled Address with '11 Crown Street' in round 2 on //label[contains(normalize-space(text()), "Address")]/following-sibling::input
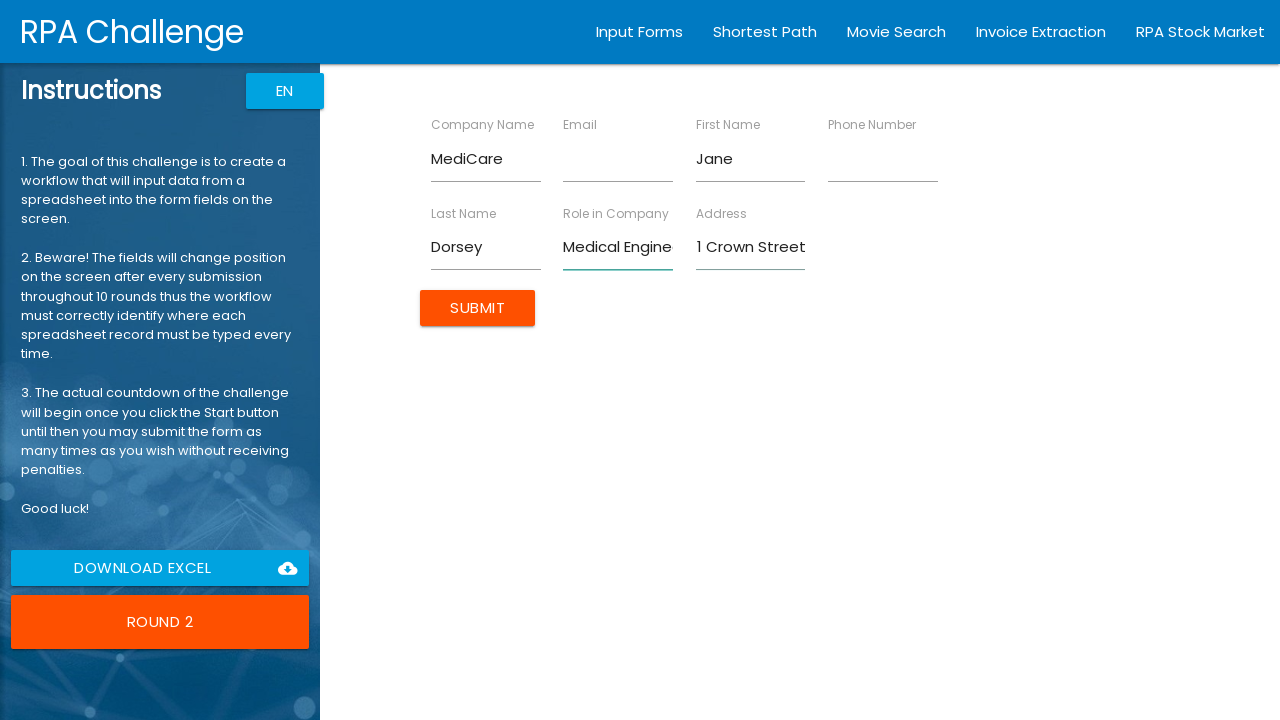

Filled Email with 'jdorsey@mc.com' in round 2 on //label[contains(normalize-space(text()), "Email")]/following-sibling::input
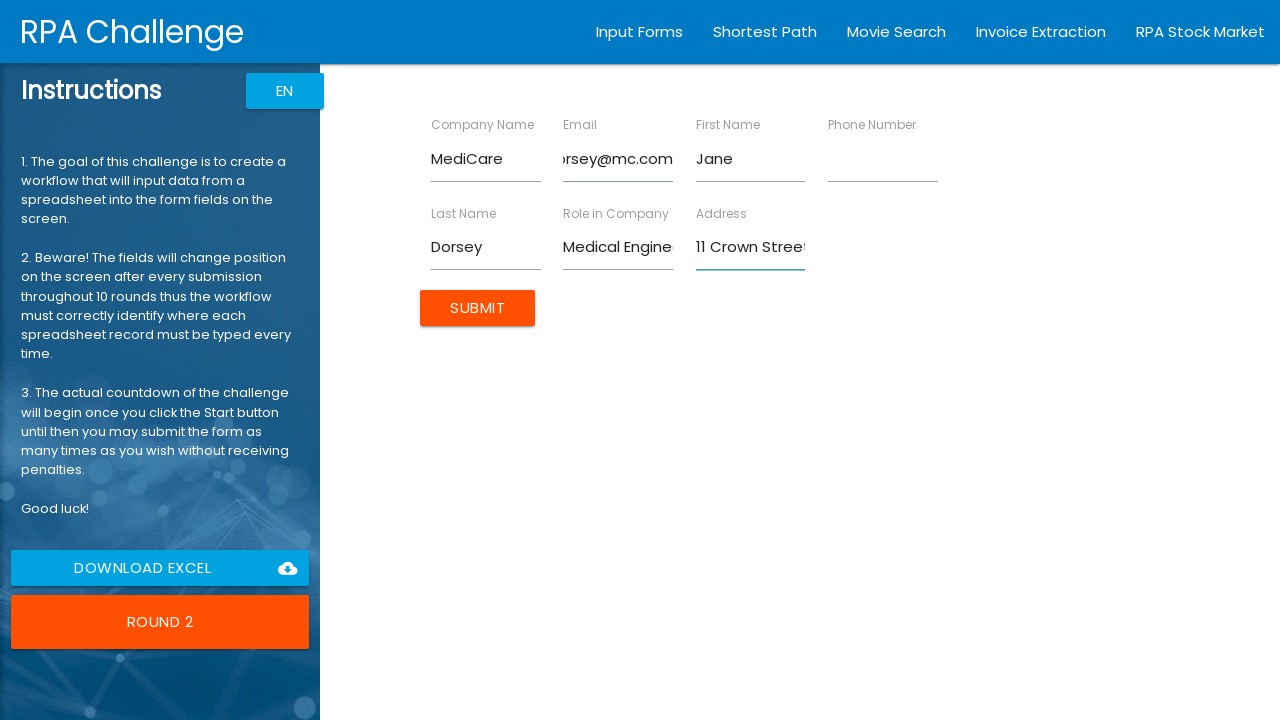

Filled Phone Number with '40791345621' in round 2 on //label[contains(normalize-space(text()), "Phone Number")]/following-sibling::in
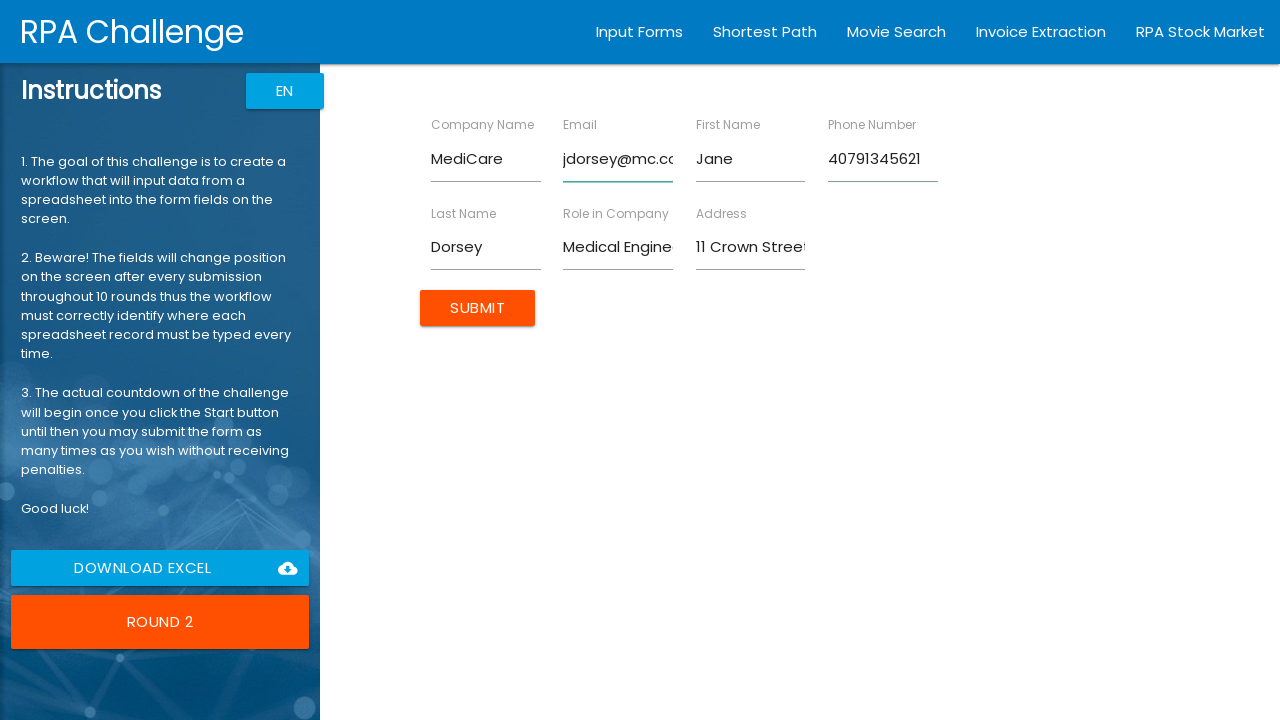

Clicked submit button for round 2 at (478, 308) on input[type="submit"]
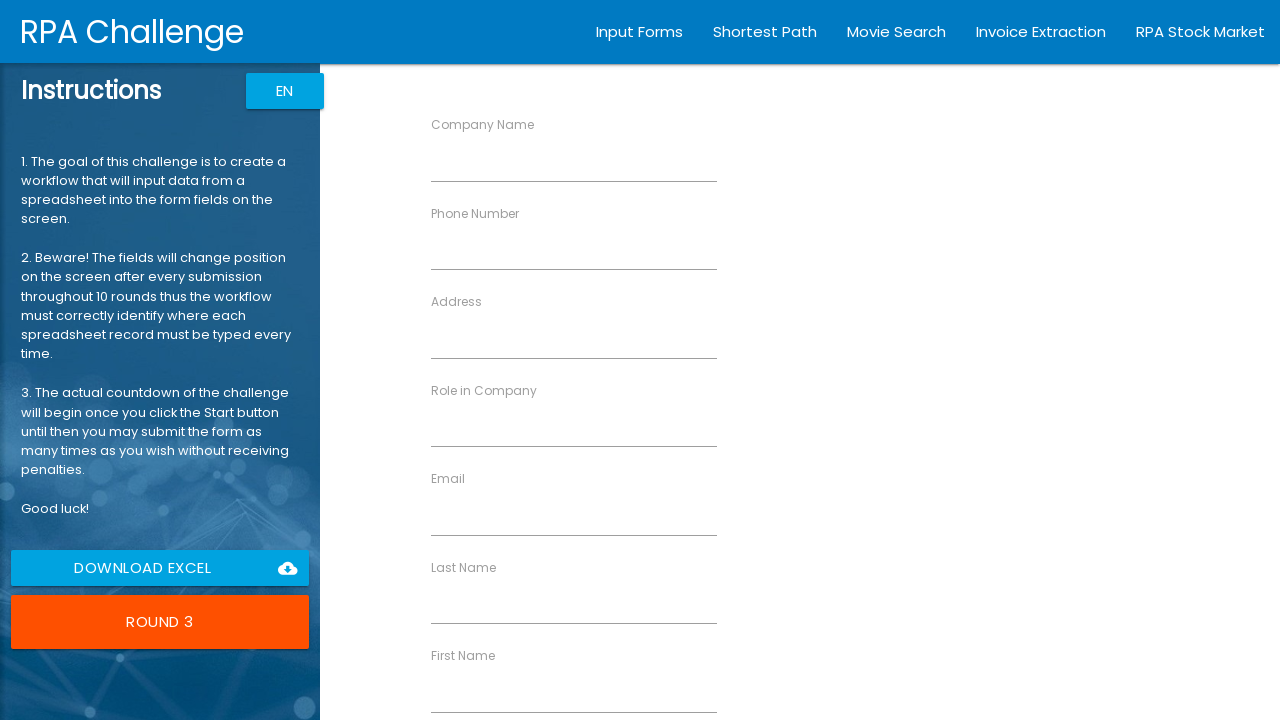

Filled First Name with 'Albert' in round 3 on //label[contains(normalize-space(text()), "First Name")]/following-sibling::inpu
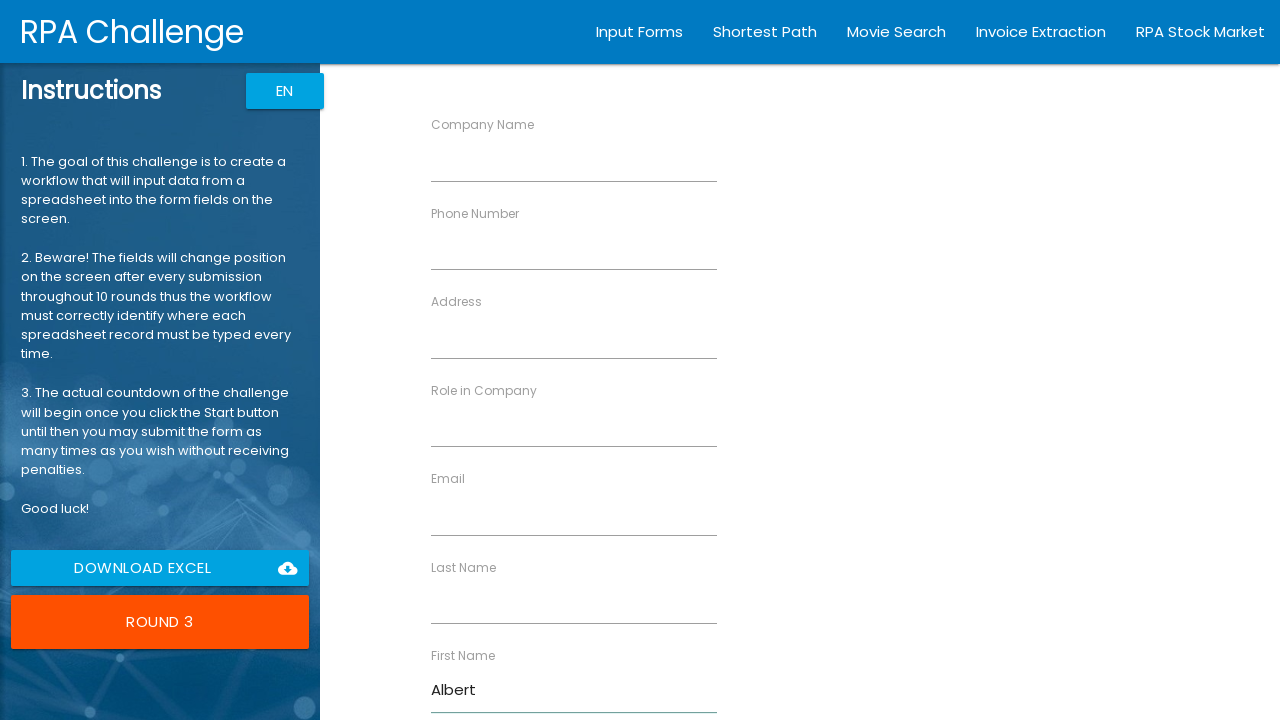

Filled Last Name with 'Kipling' in round 3 on //label[contains(normalize-space(text()), "Last Name")]/following-sibling::input
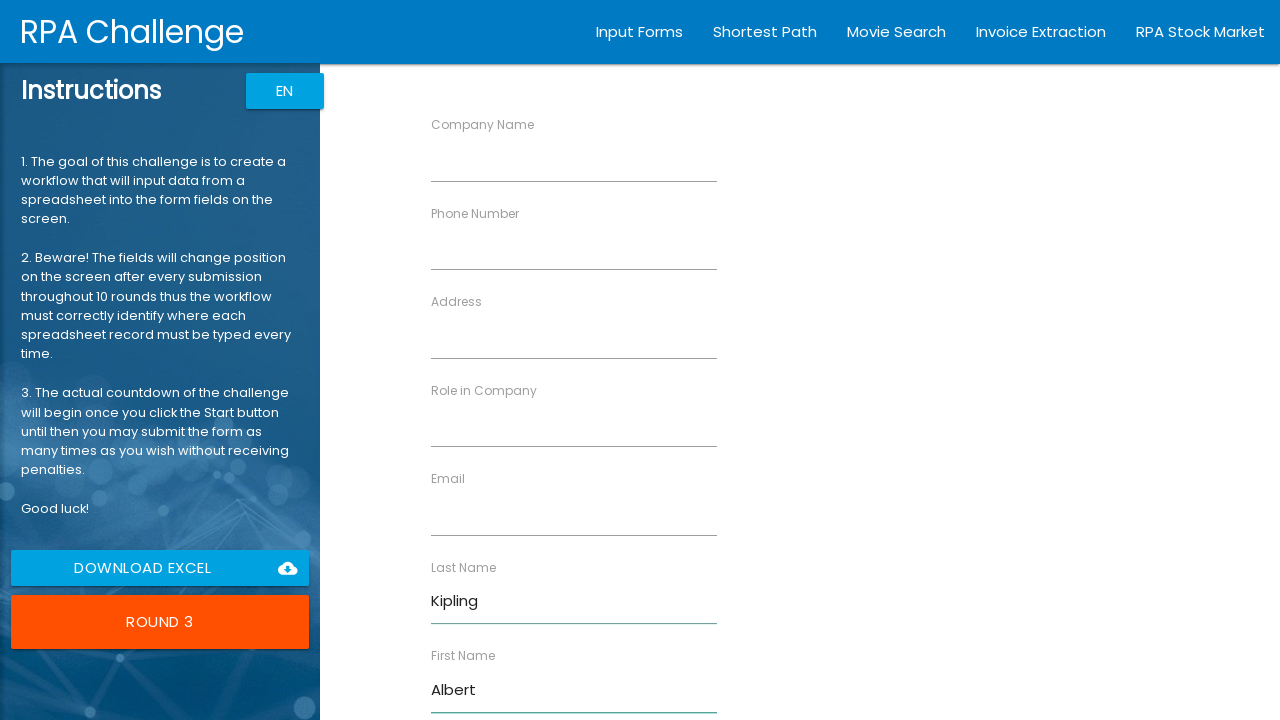

Filled Company Name with 'Waterfront' in round 3 on //label[contains(normalize-space(text()), "Company Name")]/following-sibling::in
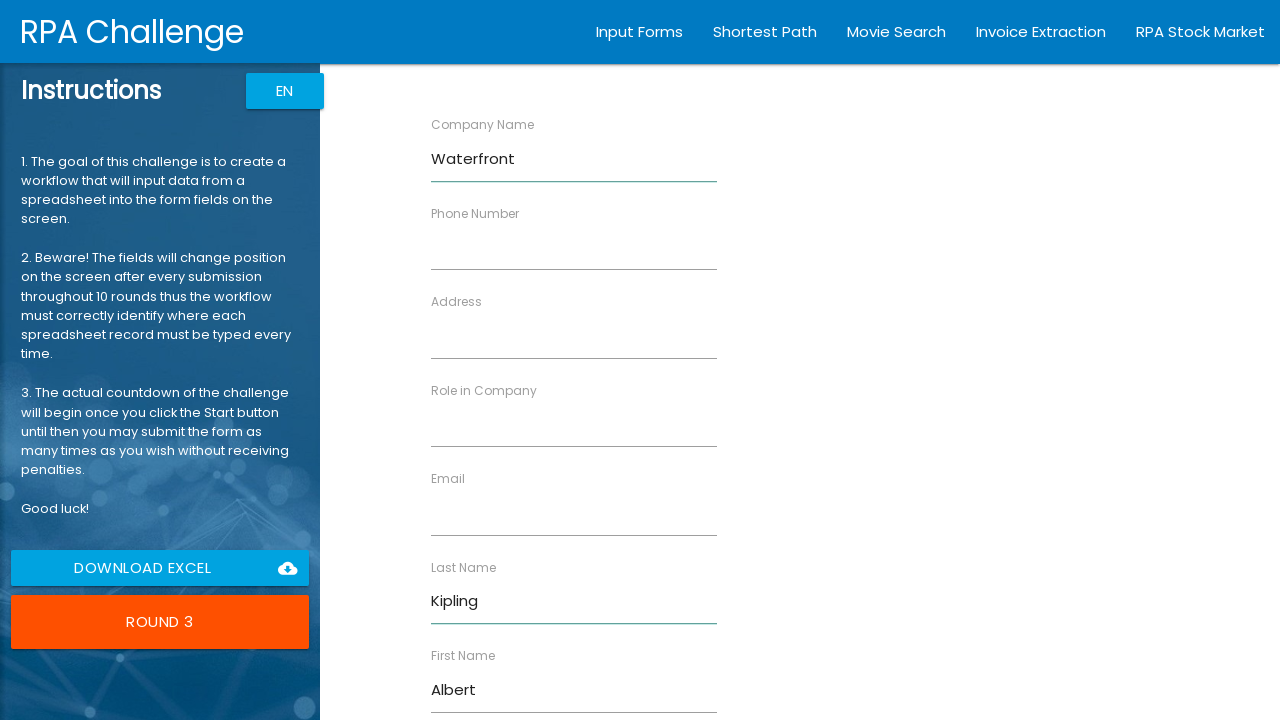

Filled Role in Company with 'Accountant' in round 3 on //label[contains(normalize-space(text()), "Role in Company")]/following-sibling:
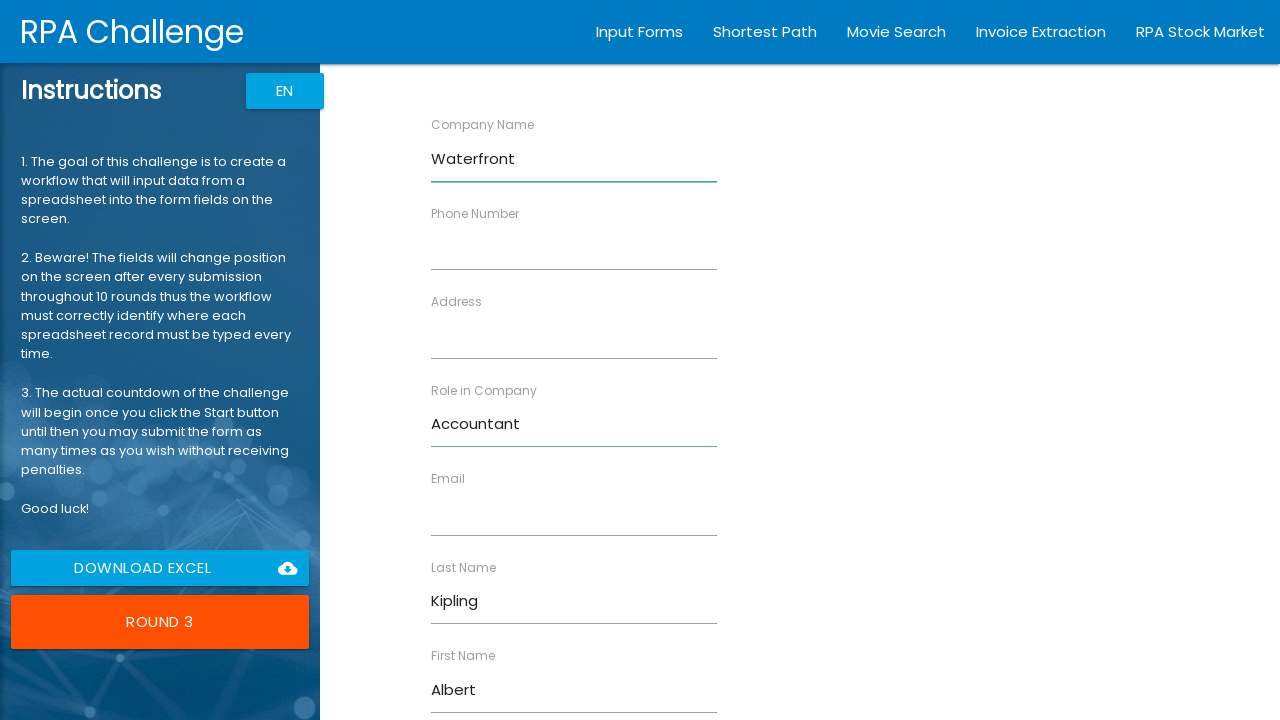

Filled Address with '22 Guild Street' in round 3 on //label[contains(normalize-space(text()), "Address")]/following-sibling::input
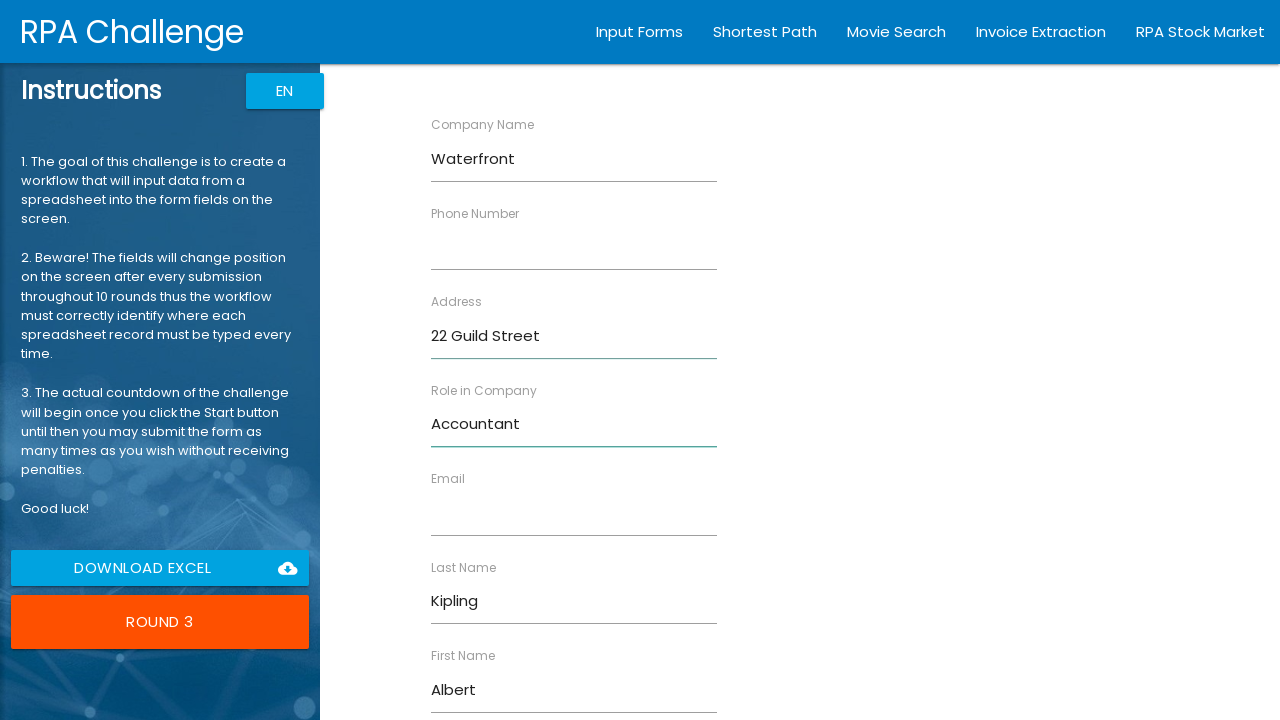

Filled Email with 'kipling@waterfront.com' in round 3 on //label[contains(normalize-space(text()), "Email")]/following-sibling::input
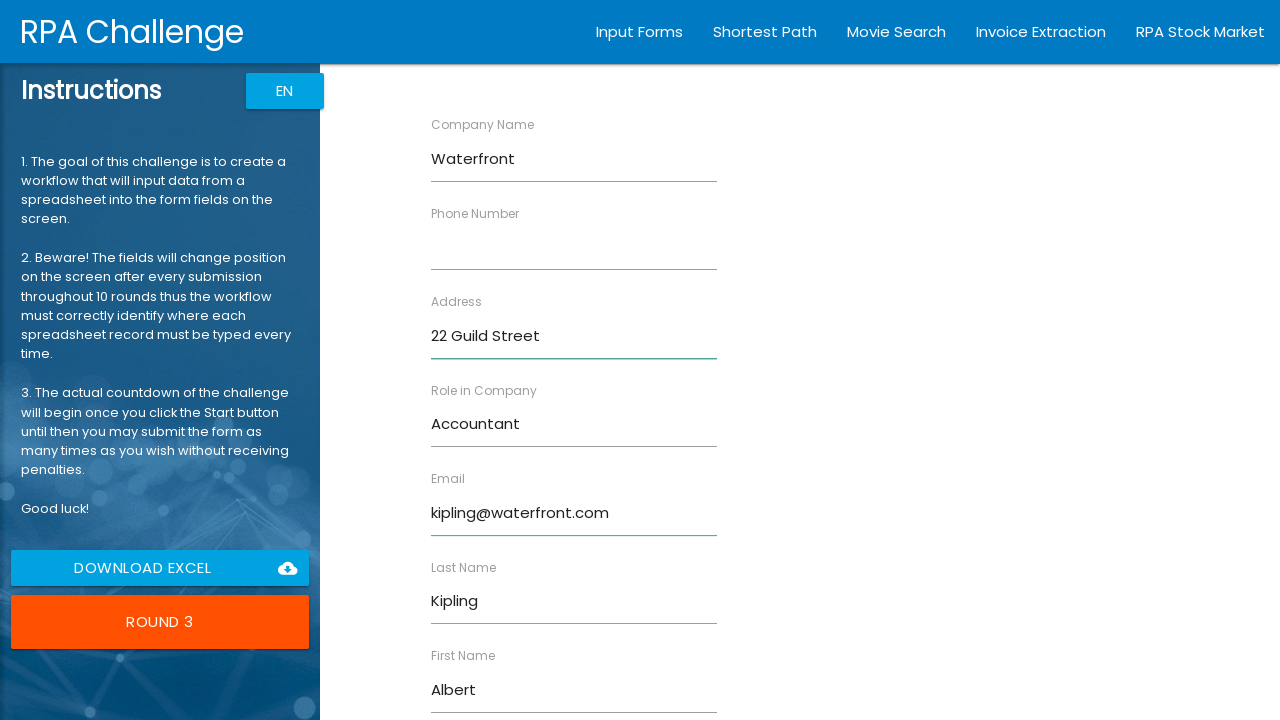

Filled Phone Number with '40735416854' in round 3 on //label[contains(normalize-space(text()), "Phone Number")]/following-sibling::in
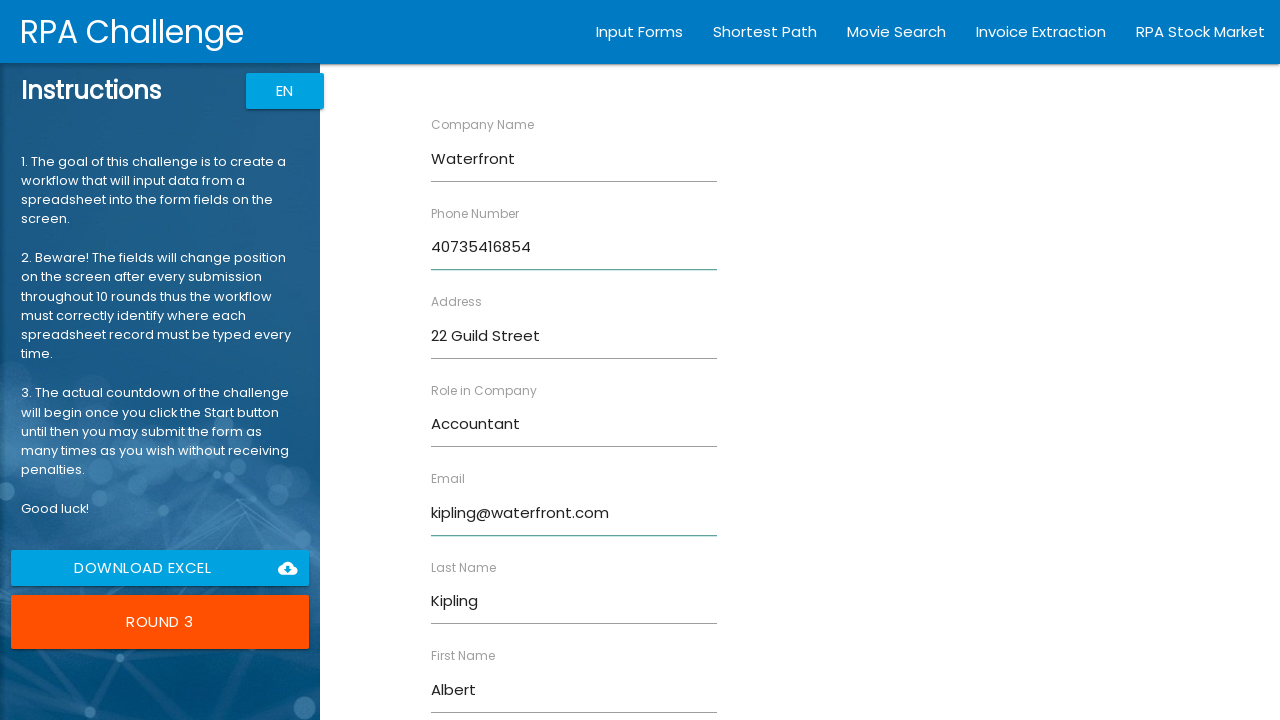

Clicked submit button for round 3 at (478, 688) on input[type="submit"]
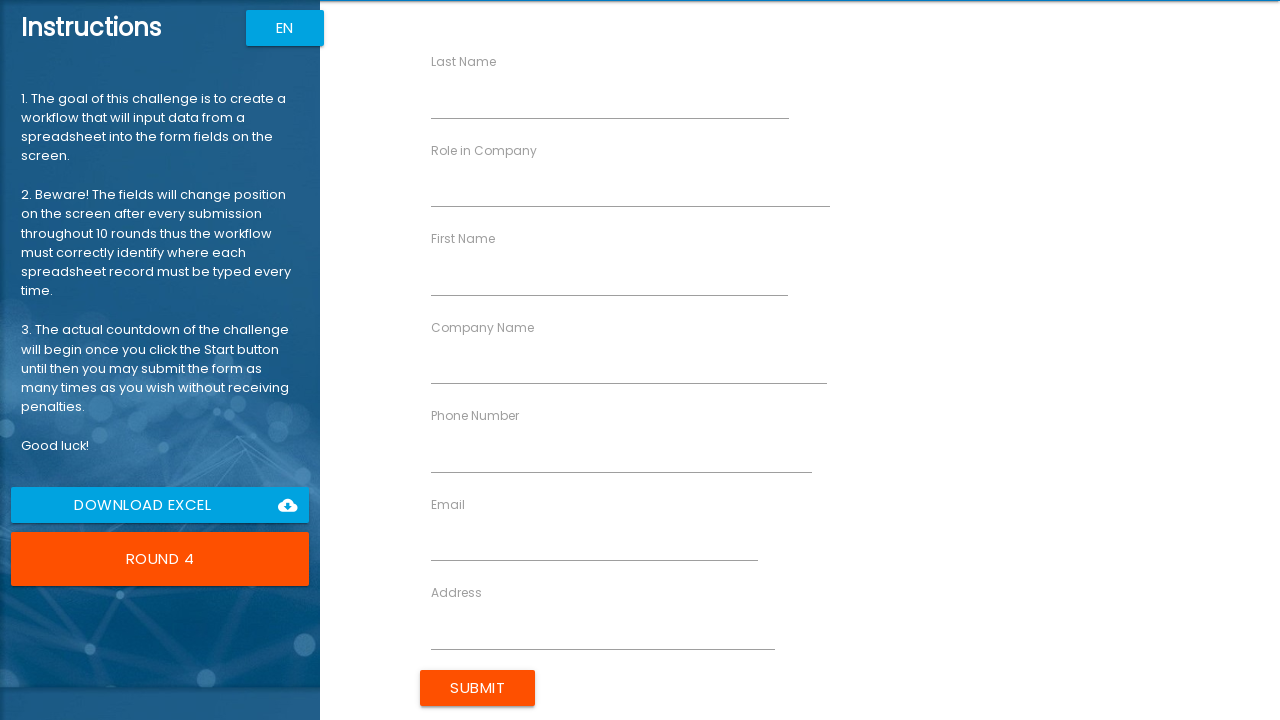

Filled First Name with 'Michael' in round 4 on //label[contains(normalize-space(text()), "First Name")]/following-sibling::inpu
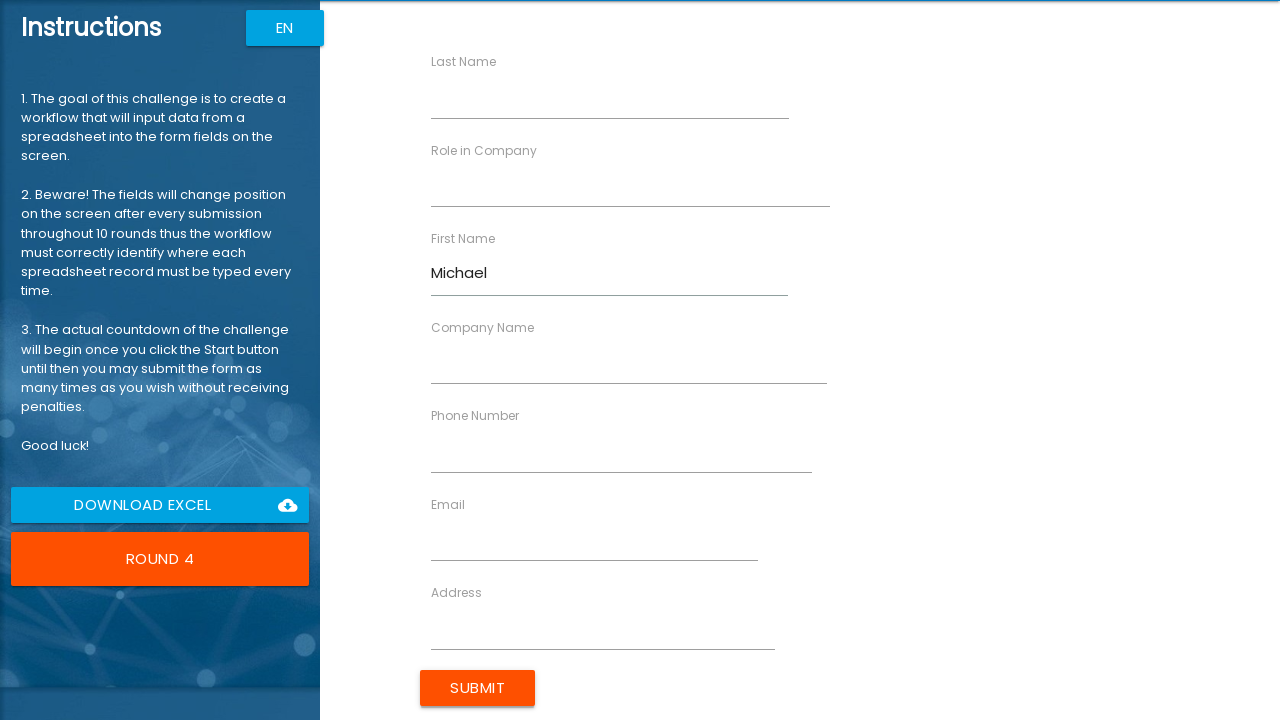

Filled Last Name with 'Robertson' in round 4 on //label[contains(normalize-space(text()), "Last Name")]/following-sibling::input
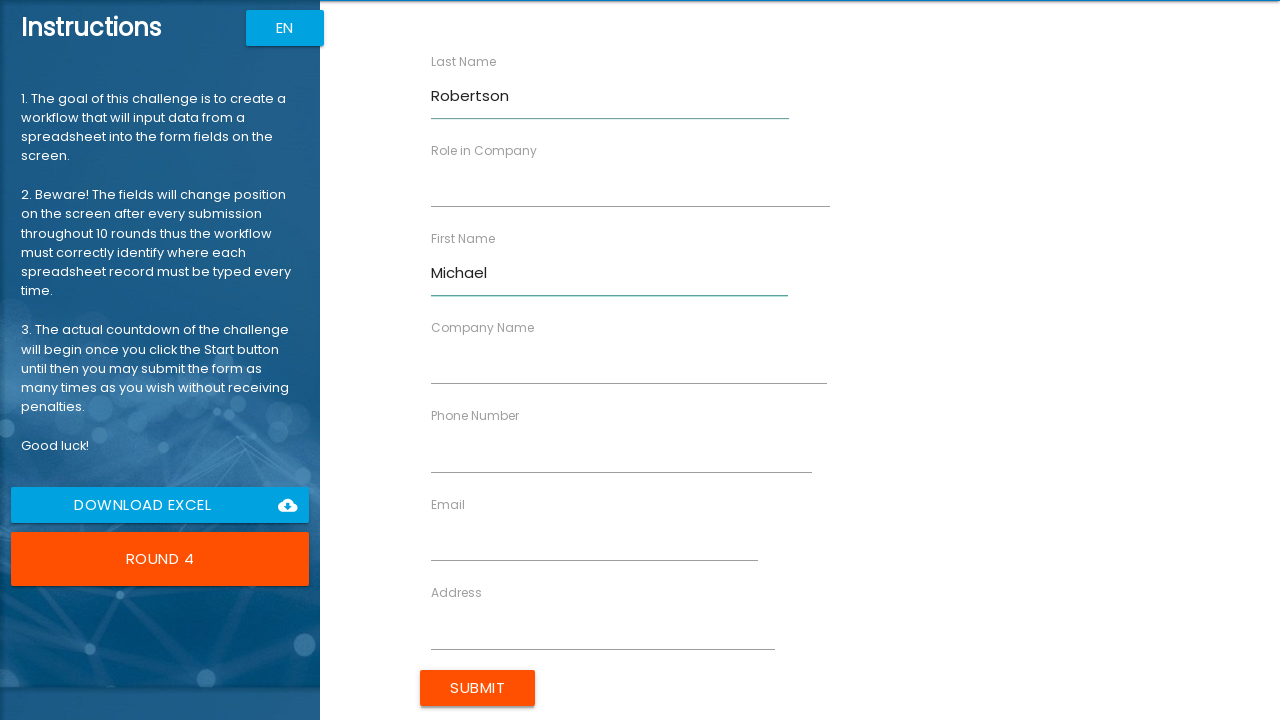

Filled Company Name with 'MediCare' in round 4 on //label[contains(normalize-space(text()), "Company Name")]/following-sibling::in
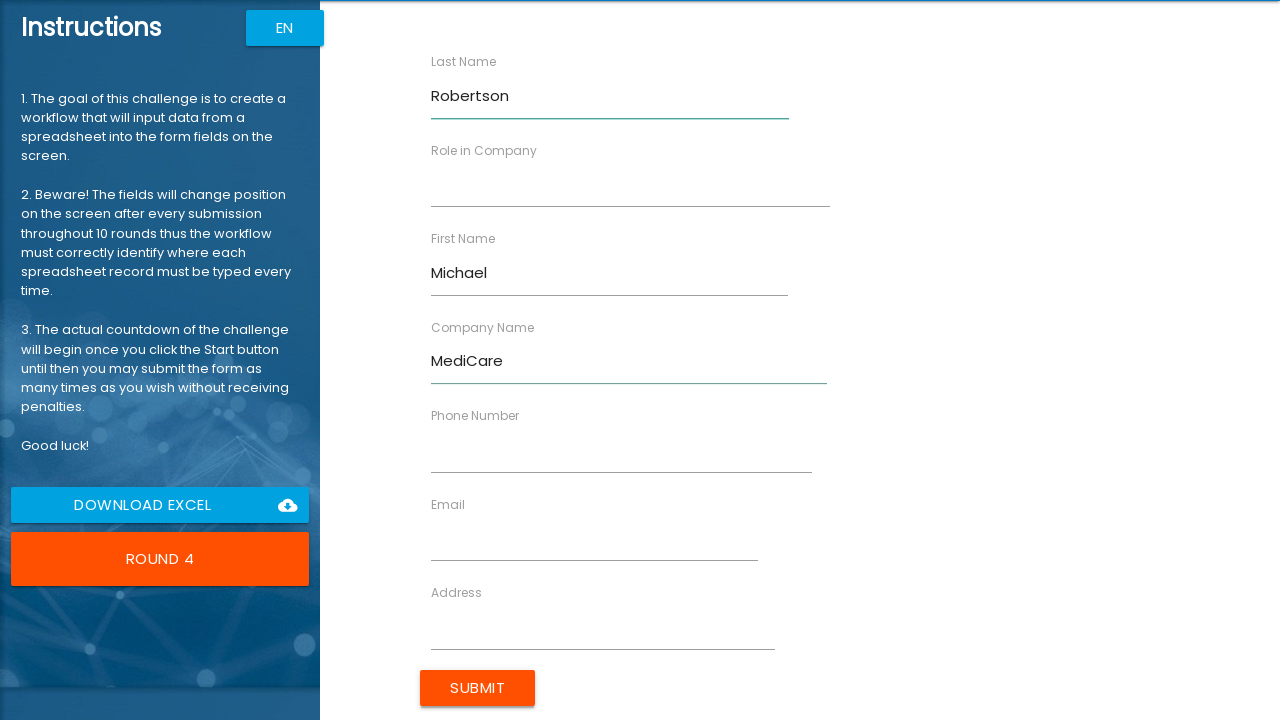

Filled Role in Company with 'IT Specialist' in round 4 on //label[contains(normalize-space(text()), "Role in Company")]/following-sibling:
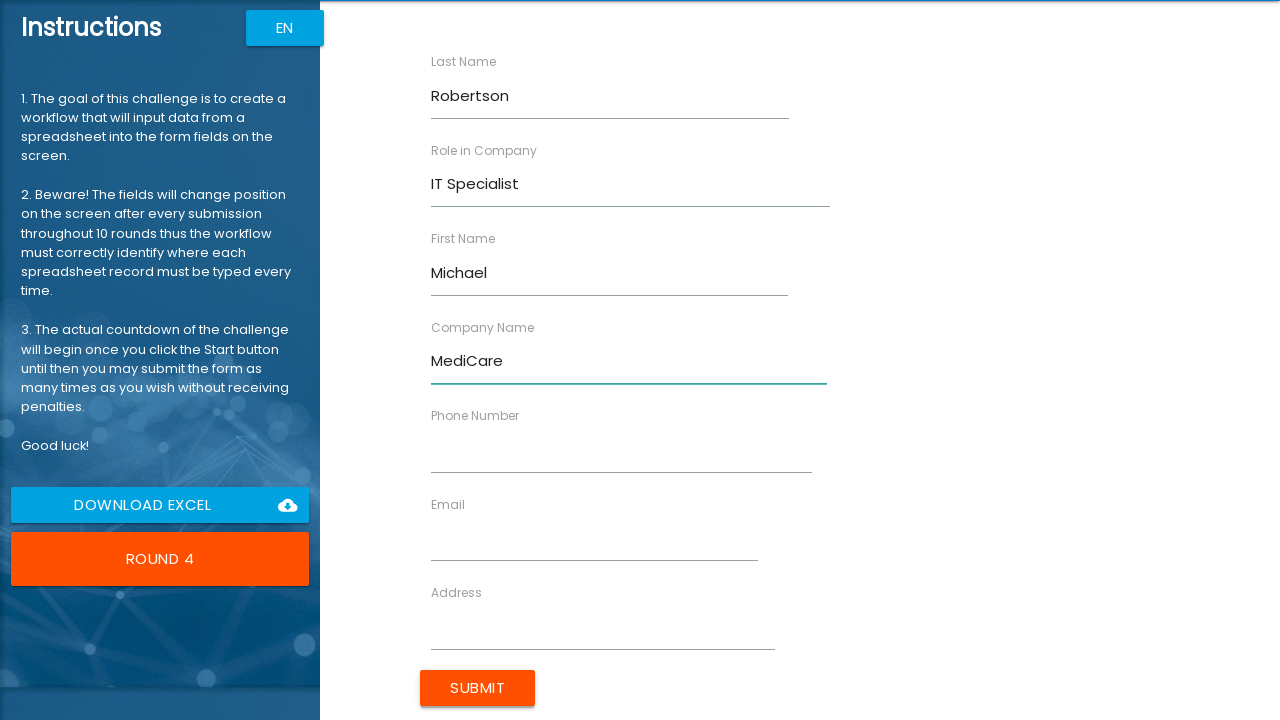

Filled Address with '17 Farburn Terrace' in round 4 on //label[contains(normalize-space(text()), "Address")]/following-sibling::input
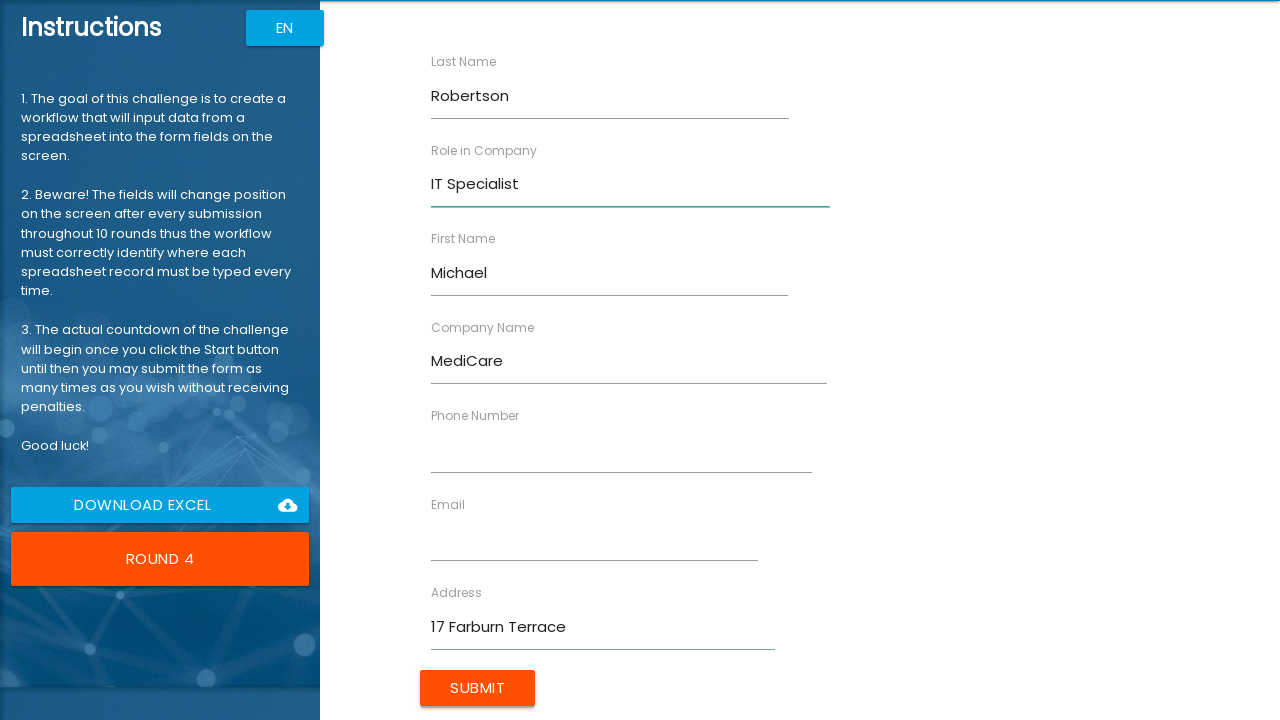

Filled Email with 'mrobertson@mc.com' in round 4 on //label[contains(normalize-space(text()), "Email")]/following-sibling::input
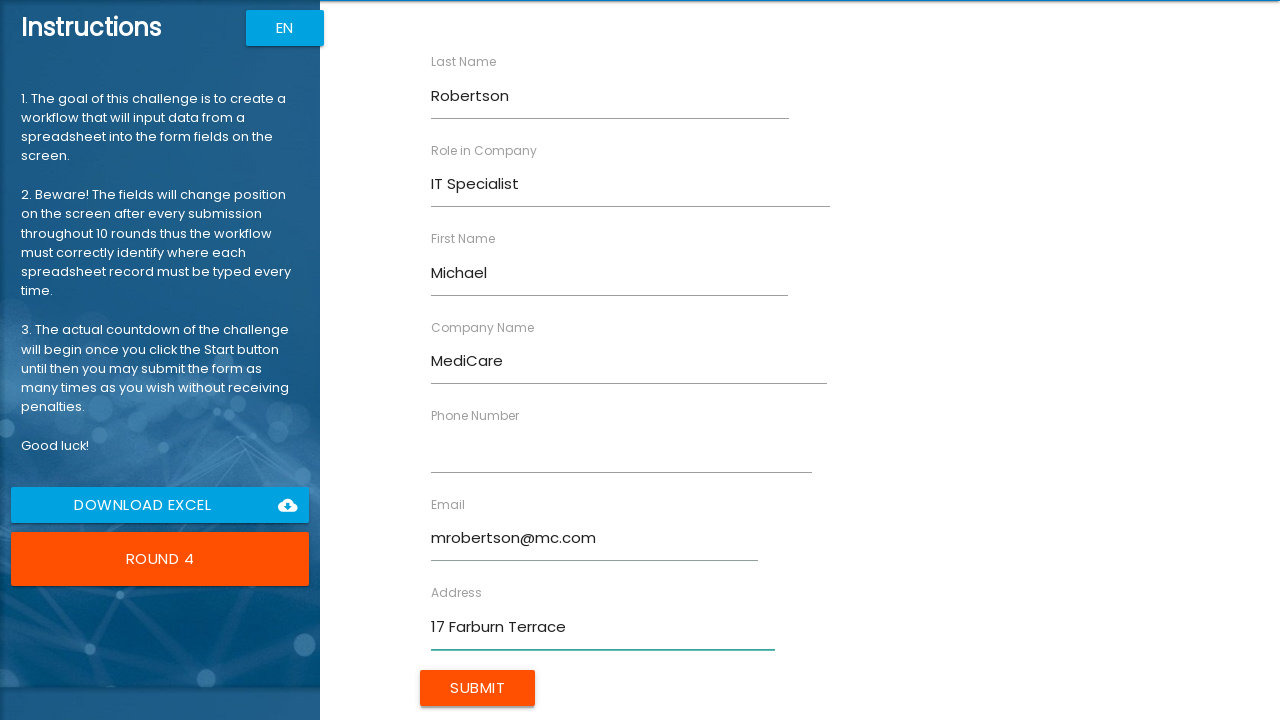

Filled Phone Number with '40733652145' in round 4 on //label[contains(normalize-space(text()), "Phone Number")]/following-sibling::in
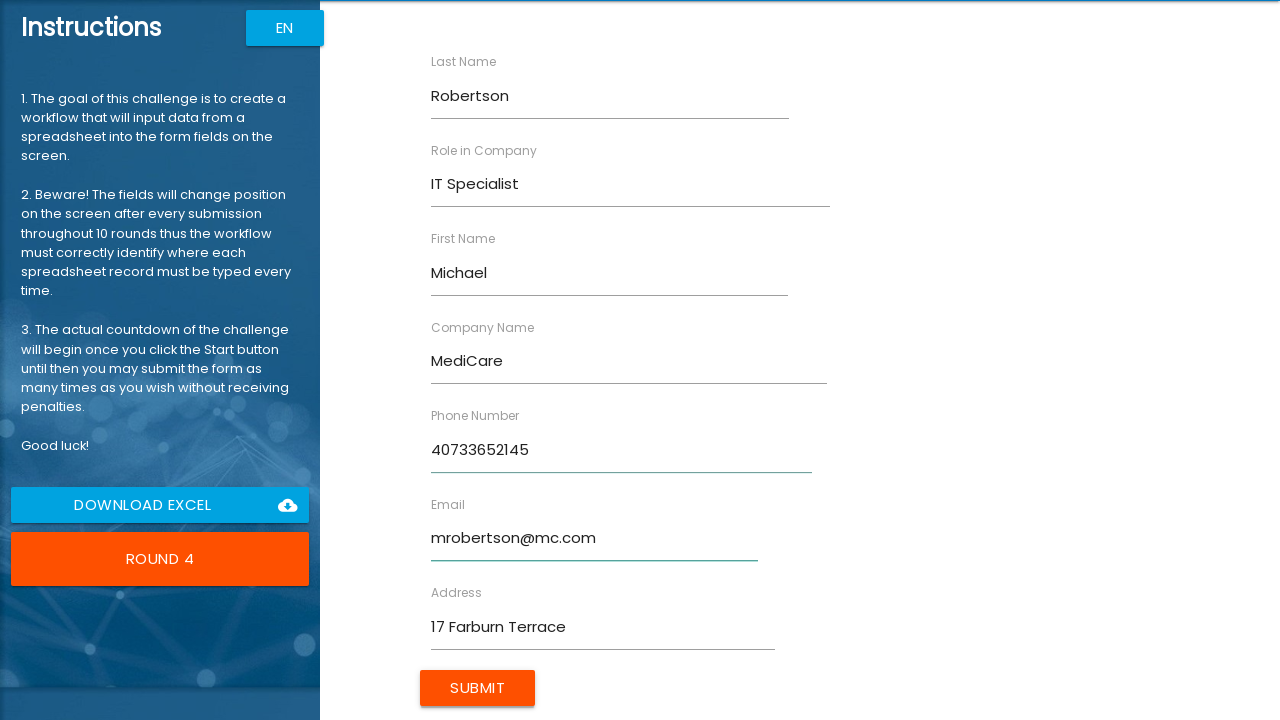

Clicked submit button for round 4 at (478, 688) on input[type="submit"]
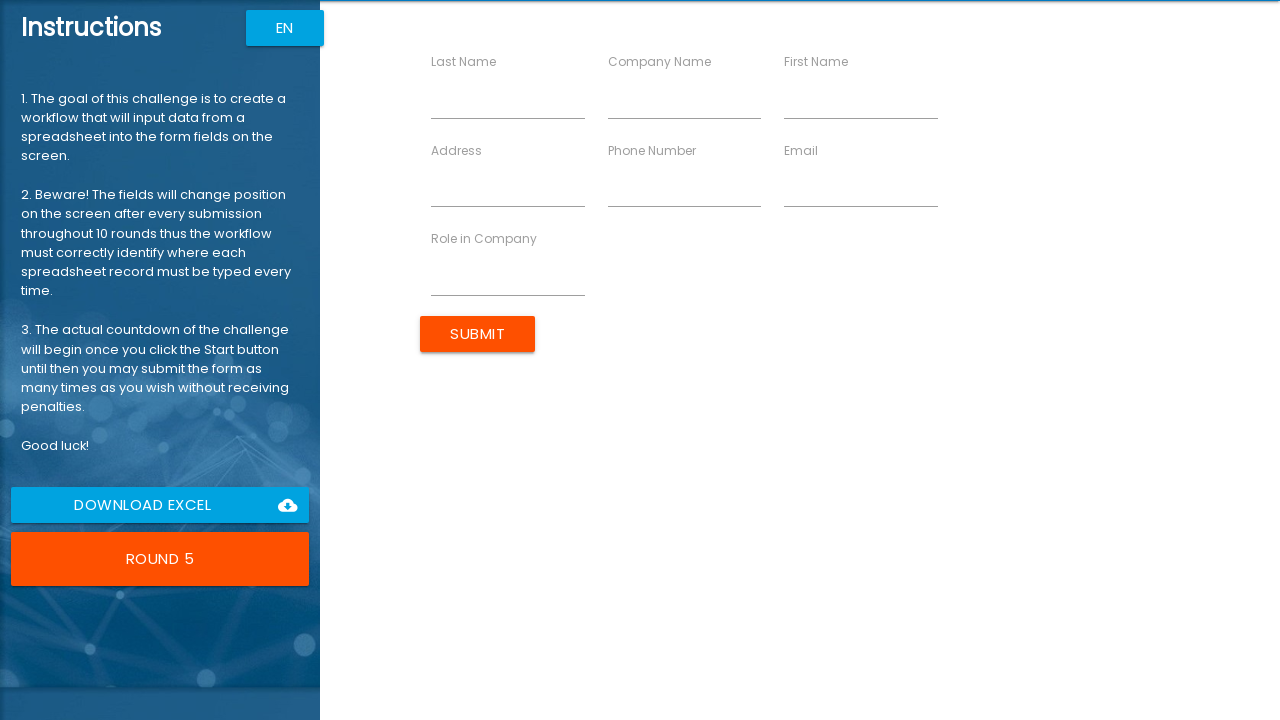

Filled First Name with 'Doug' in round 5 on //label[contains(normalize-space(text()), "First Name")]/following-sibling::inpu
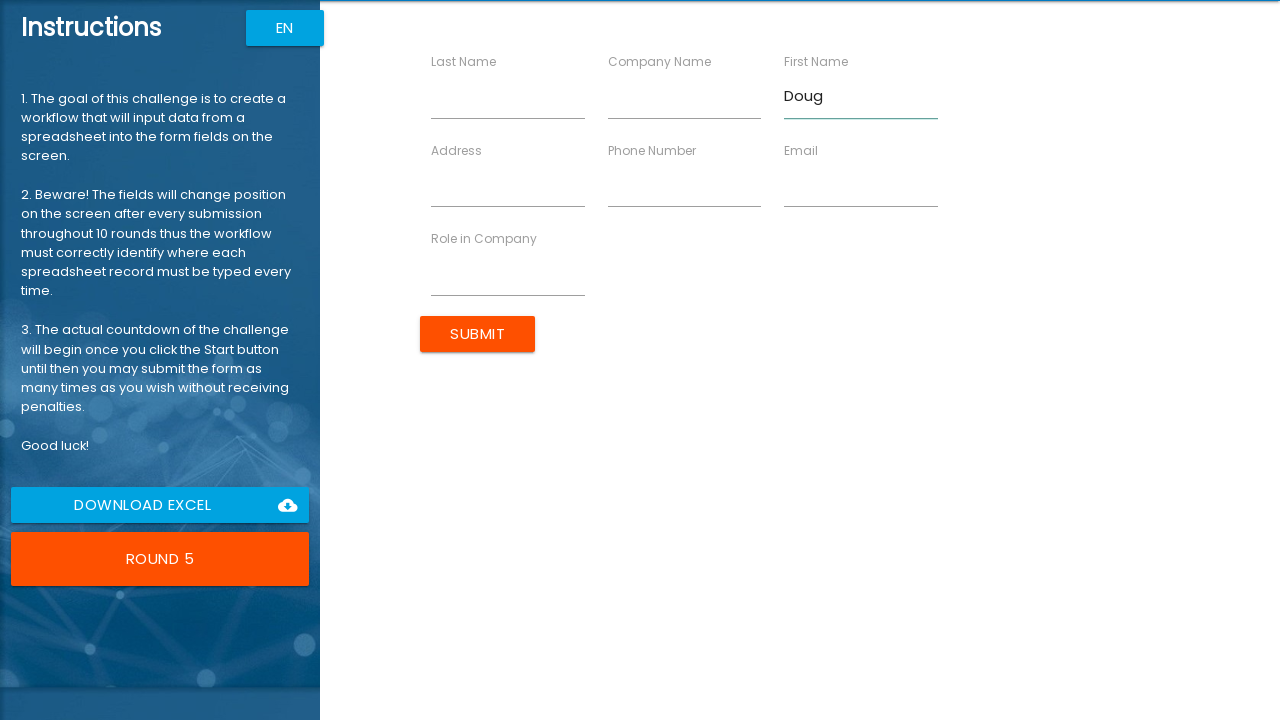

Filled Last Name with 'Derrick' in round 5 on //label[contains(normalize-space(text()), "Last Name")]/following-sibling::input
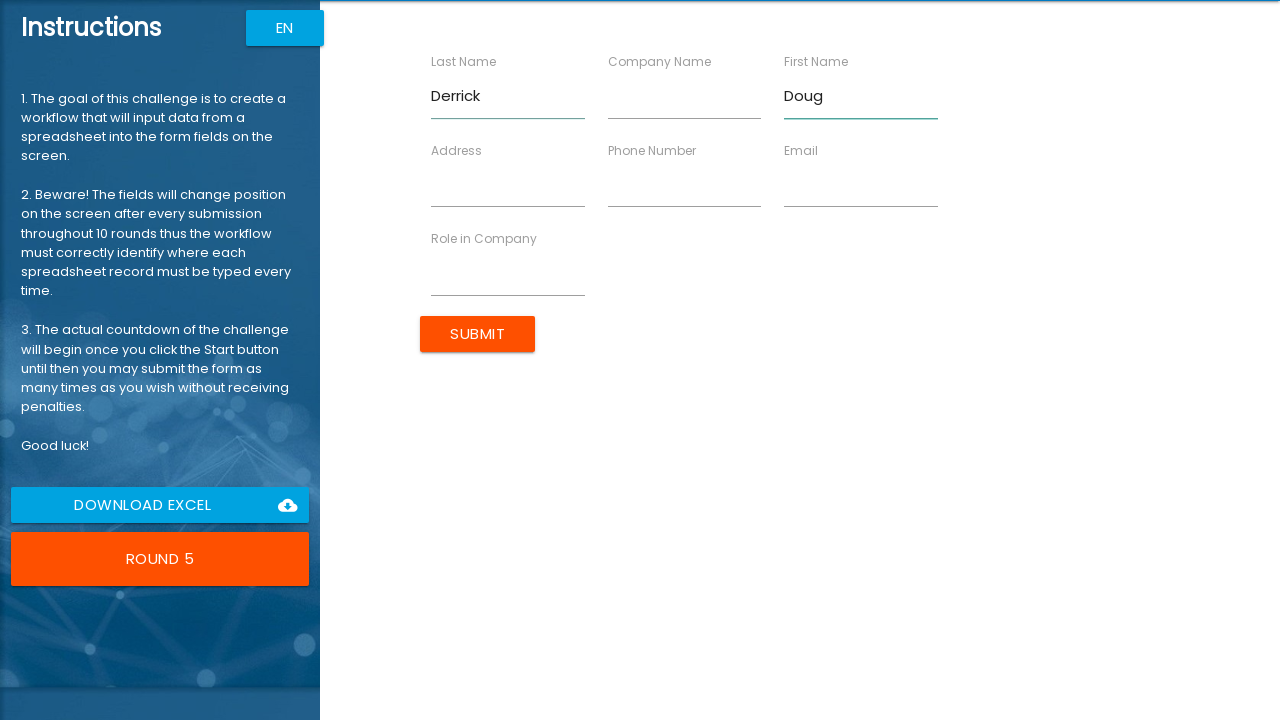

Filled Company Name with 'Timepath Inc.' in round 5 on //label[contains(normalize-space(text()), "Company Name")]/following-sibling::in
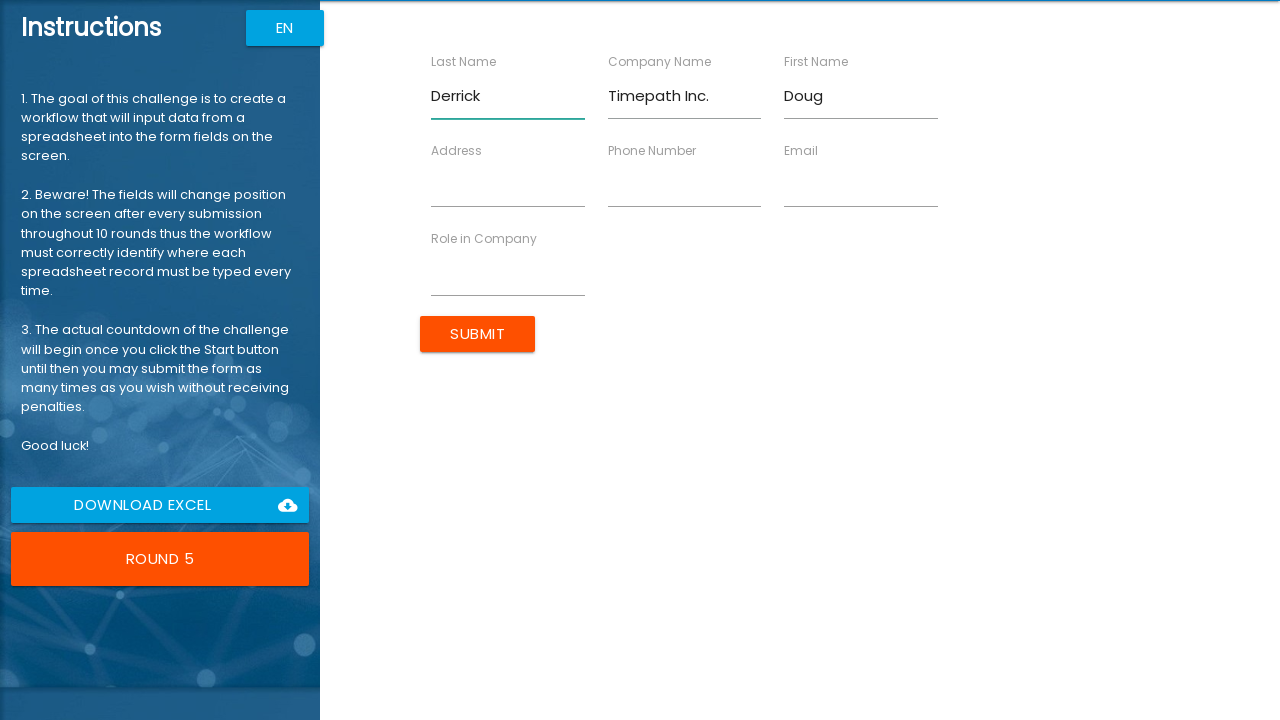

Filled Role in Company with 'Analyst' in round 5 on //label[contains(normalize-space(text()), "Role in Company")]/following-sibling:
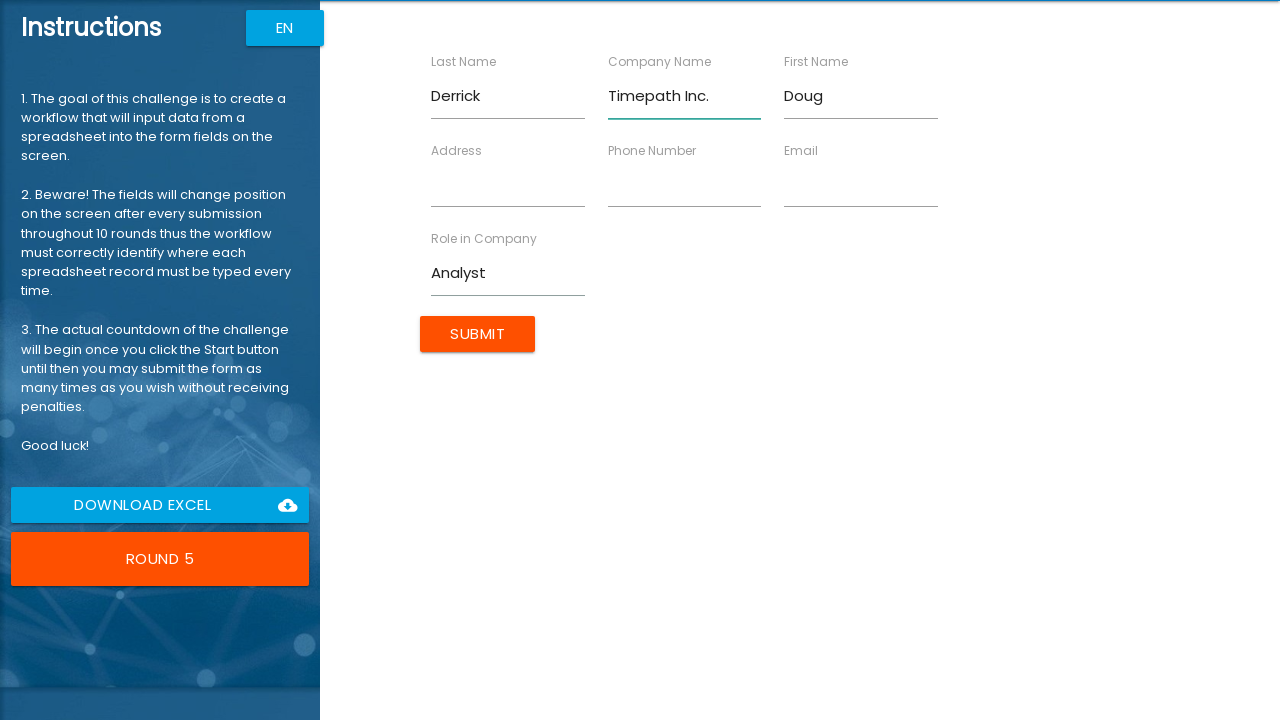

Filled Address with '99 Shire Oak Road' in round 5 on //label[contains(normalize-space(text()), "Address")]/following-sibling::input
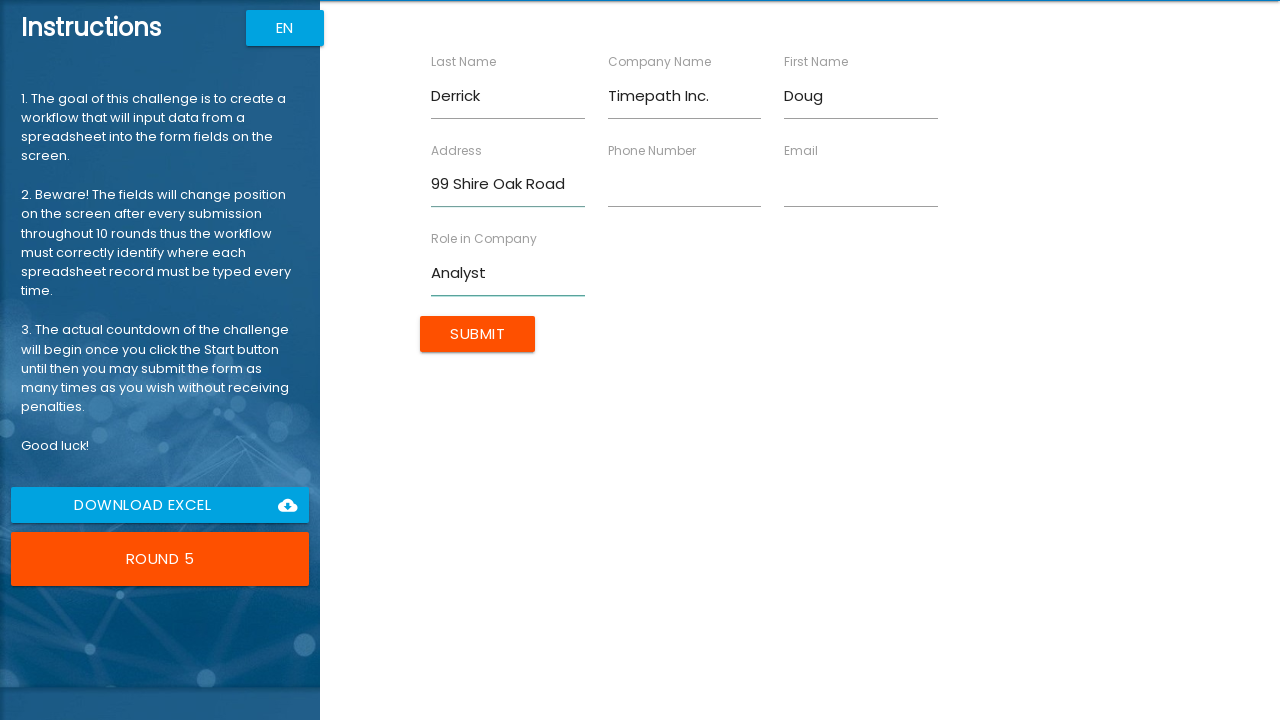

Filled Email with 'dderrick@timepath.com' in round 5 on //label[contains(normalize-space(text()), "Email")]/following-sibling::input
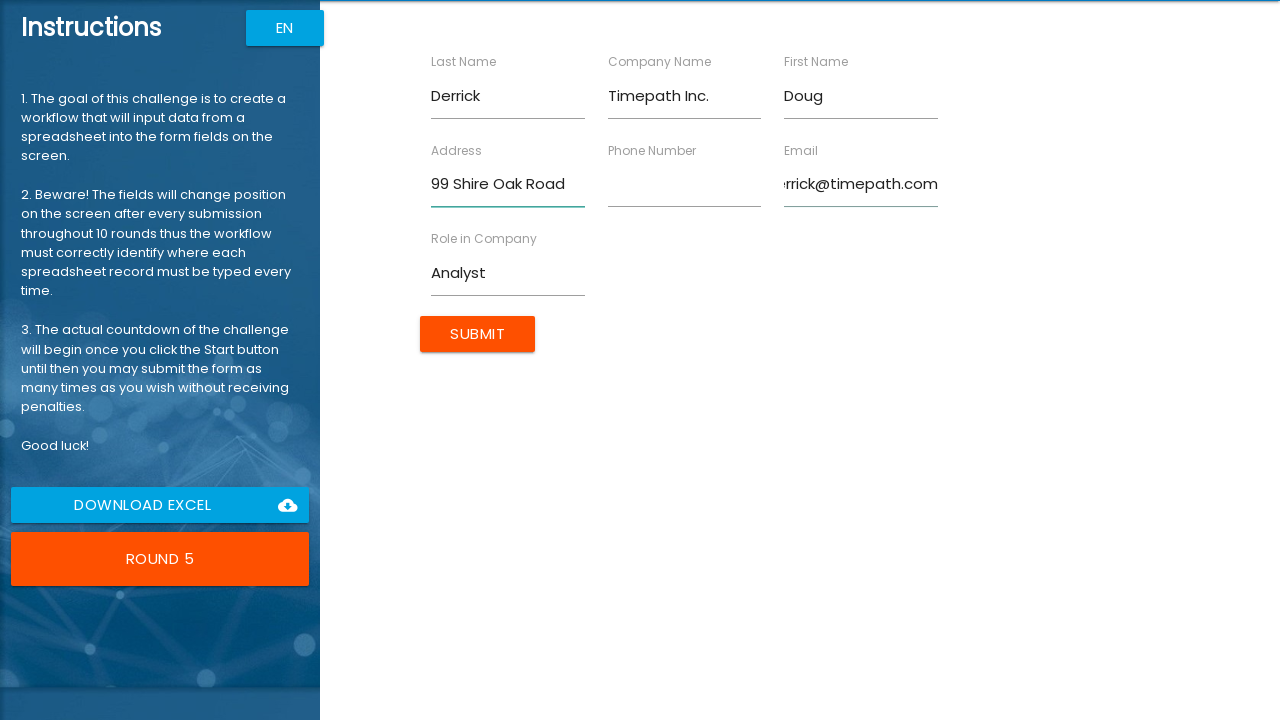

Filled Phone Number with '40799885412' in round 5 on //label[contains(normalize-space(text()), "Phone Number")]/following-sibling::in
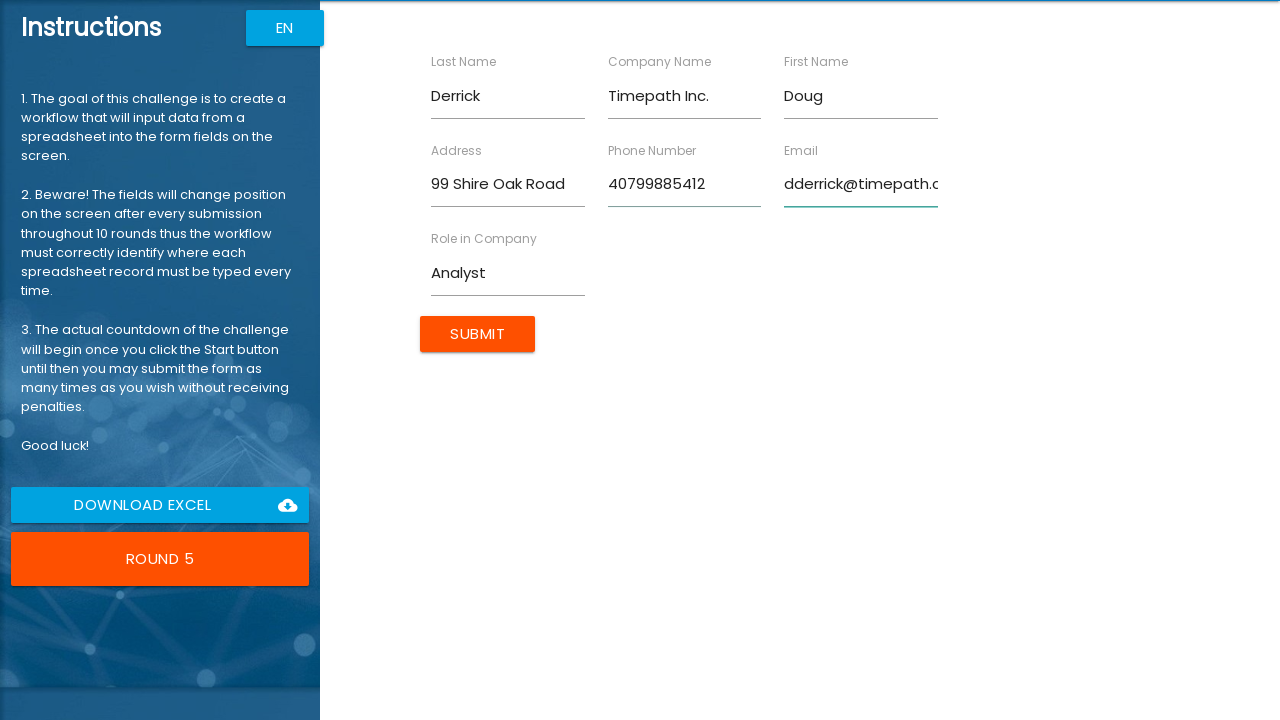

Clicked submit button for round 5 at (478, 334) on input[type="submit"]
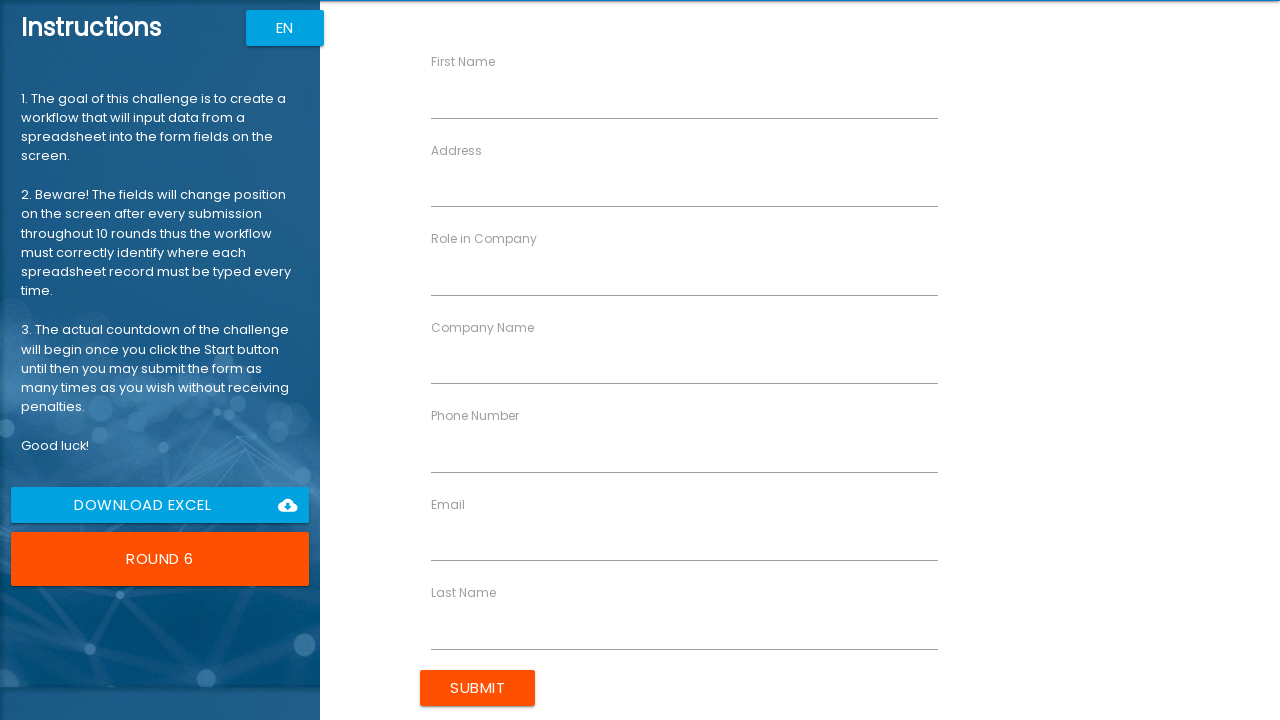

Filled First Name with 'Jessie' in round 6 on //label[contains(normalize-space(text()), "First Name")]/following-sibling::inpu
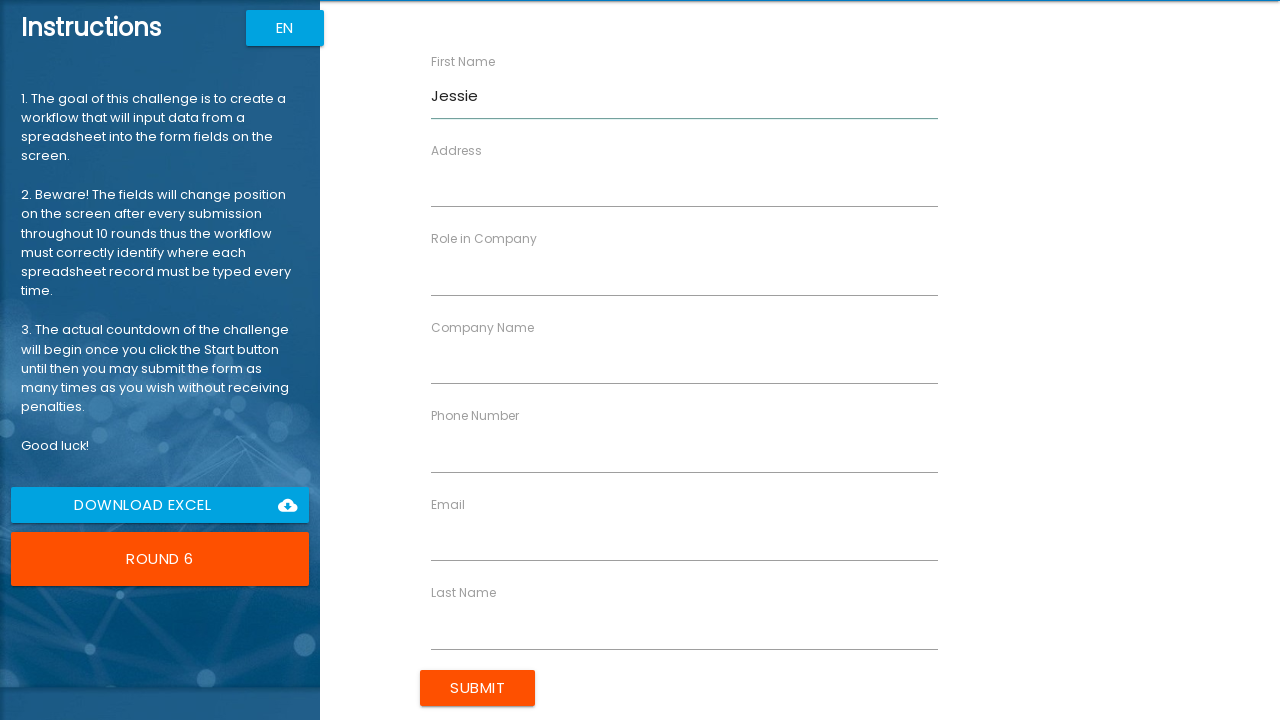

Filled Last Name with 'Marlowe' in round 6 on //label[contains(normalize-space(text()), "Last Name")]/following-sibling::input
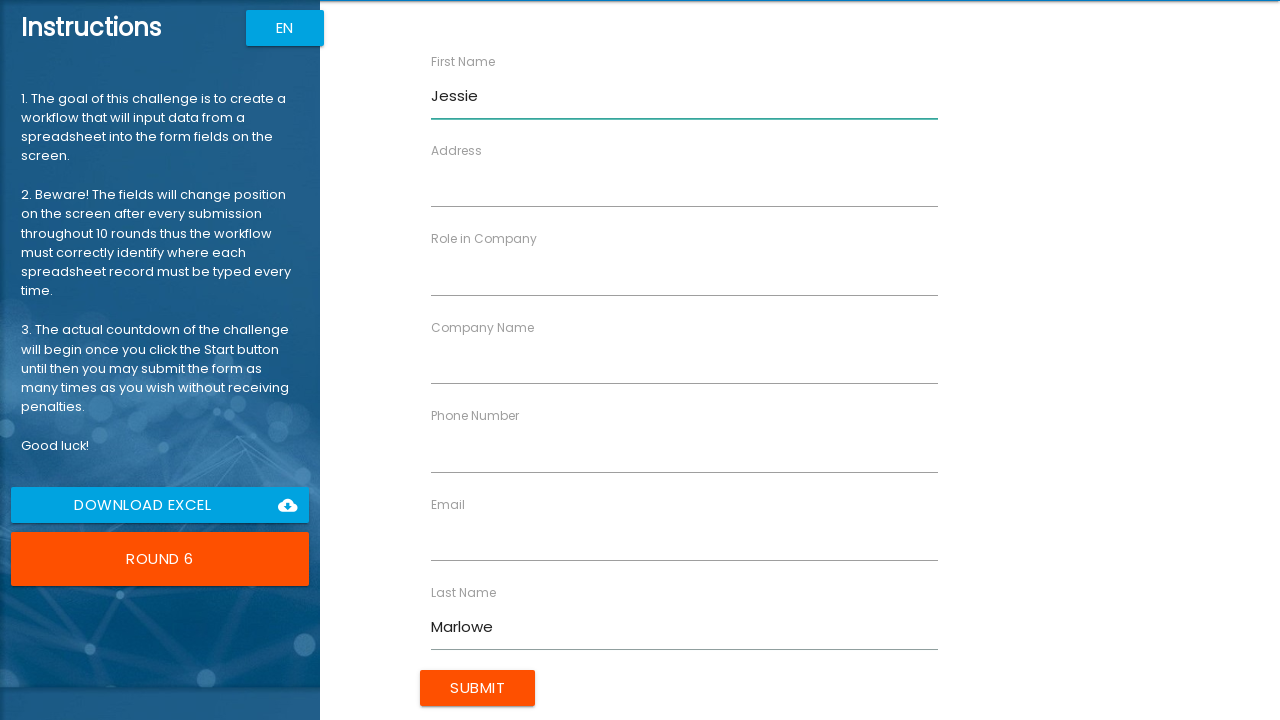

Filled Company Name with 'Aperture Inc.' in round 6 on //label[contains(normalize-space(text()), "Company Name")]/following-sibling::in
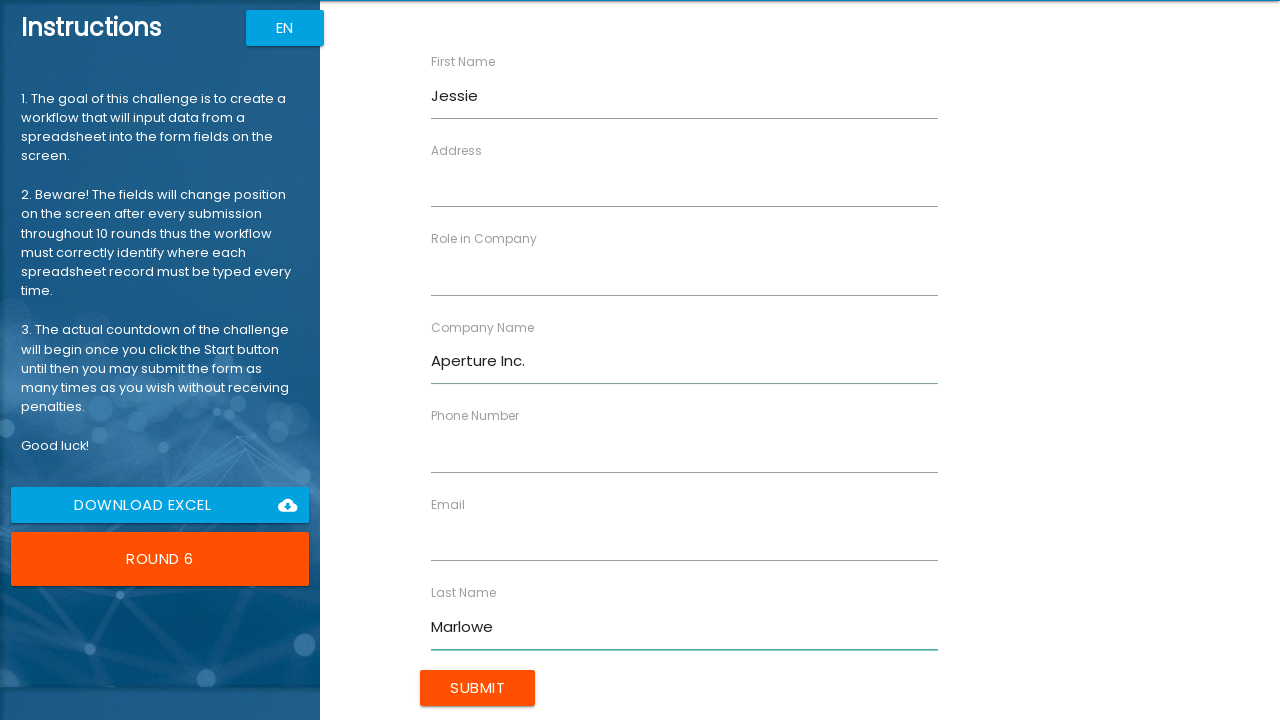

Filled Role in Company with 'Scientist' in round 6 on //label[contains(normalize-space(text()), "Role in Company")]/following-sibling:
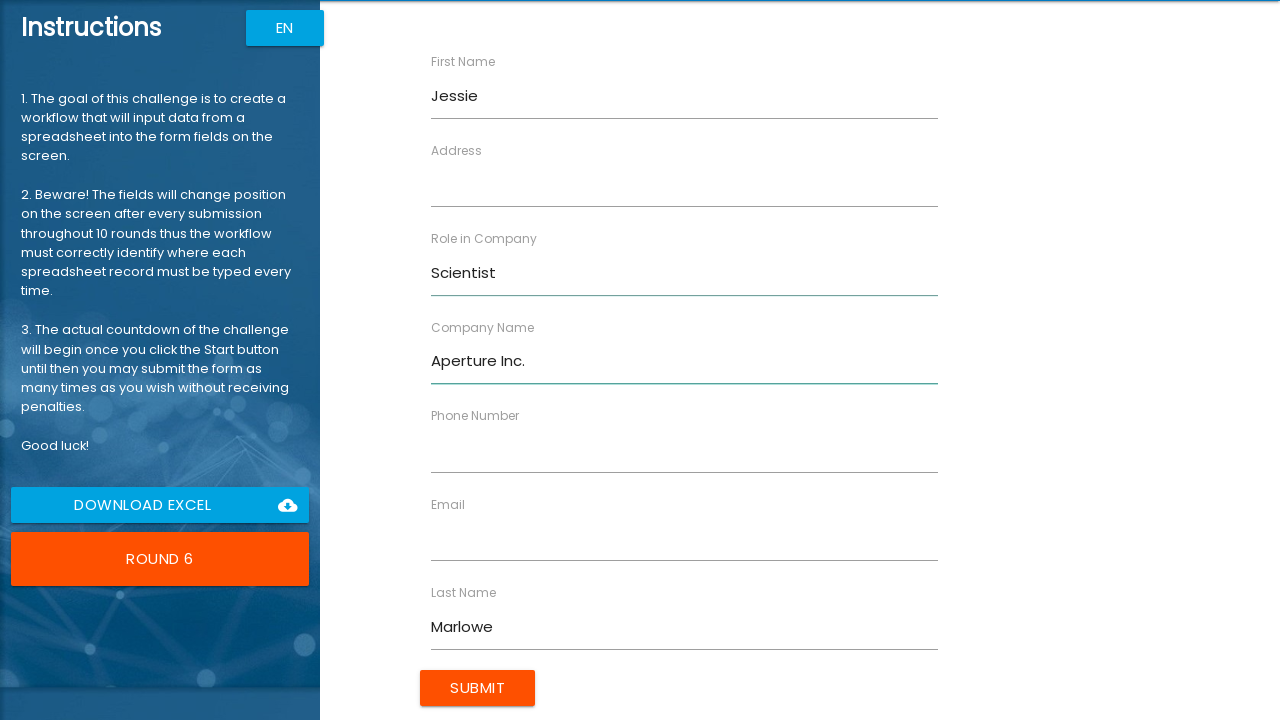

Filled Address with '27 Cheshire Street' in round 6 on //label[contains(normalize-space(text()), "Address")]/following-sibling::input
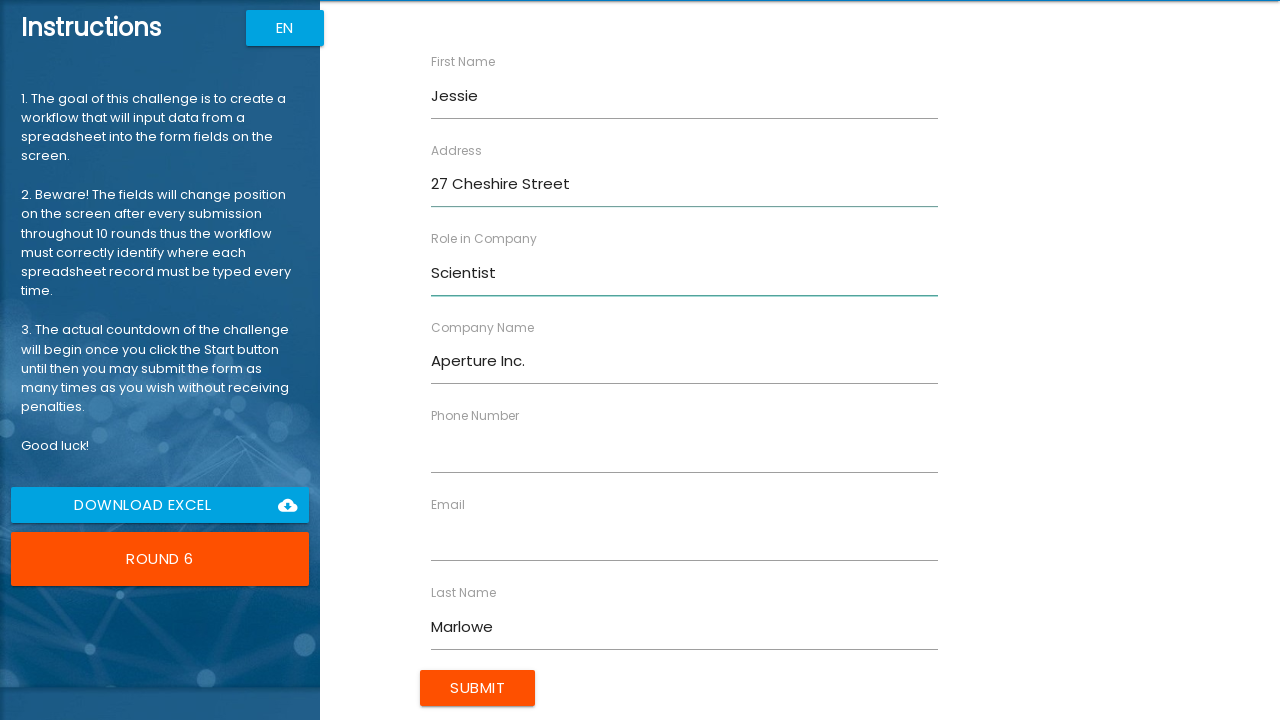

Filled Email with 'jmarlowe@aperture.com' in round 6 on //label[contains(normalize-space(text()), "Email")]/following-sibling::input
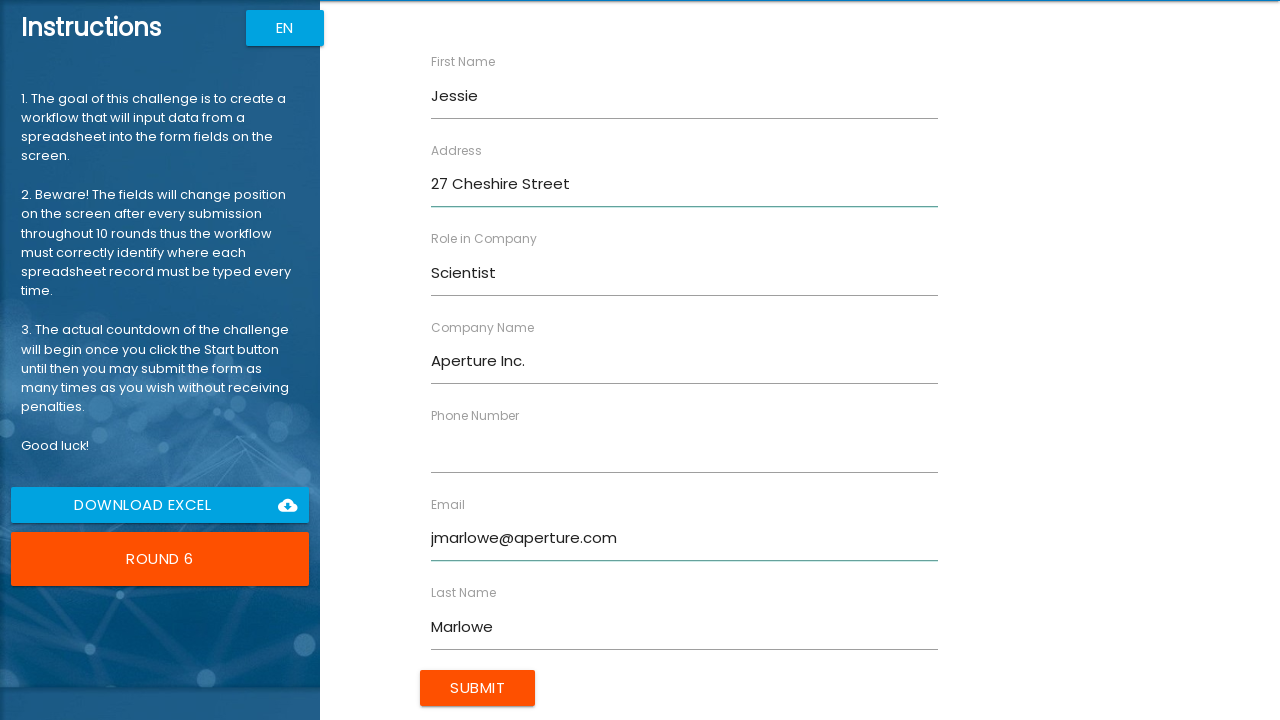

Filled Phone Number with '40733154268' in round 6 on //label[contains(normalize-space(text()), "Phone Number")]/following-sibling::in
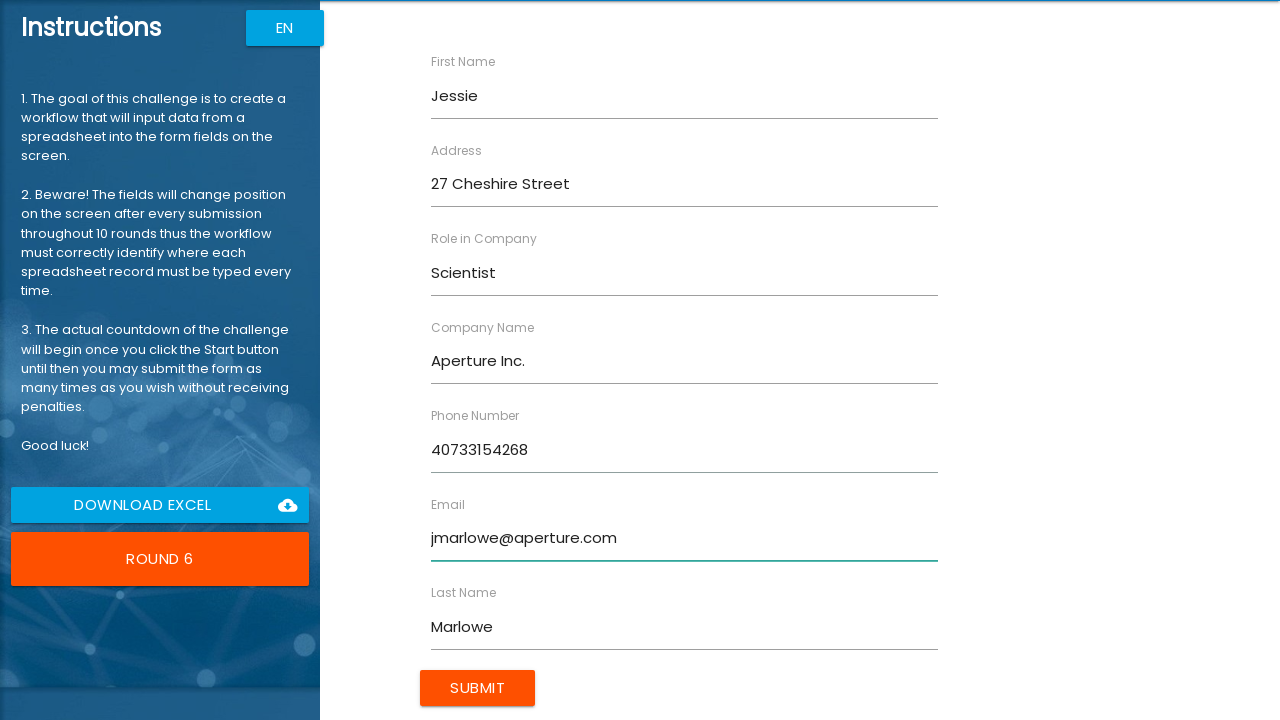

Clicked submit button for round 6 at (478, 688) on input[type="submit"]
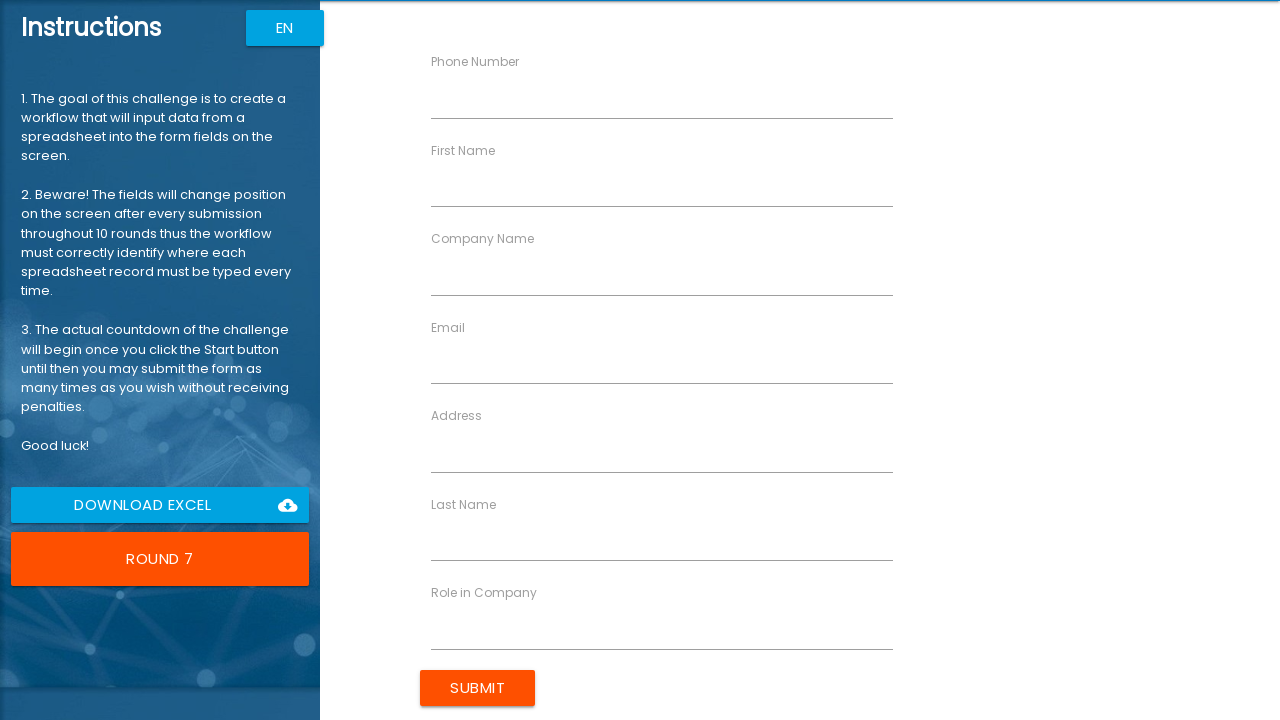

Filled First Name with 'Stan' in round 7 on //label[contains(normalize-space(text()), "First Name")]/following-sibling::inpu
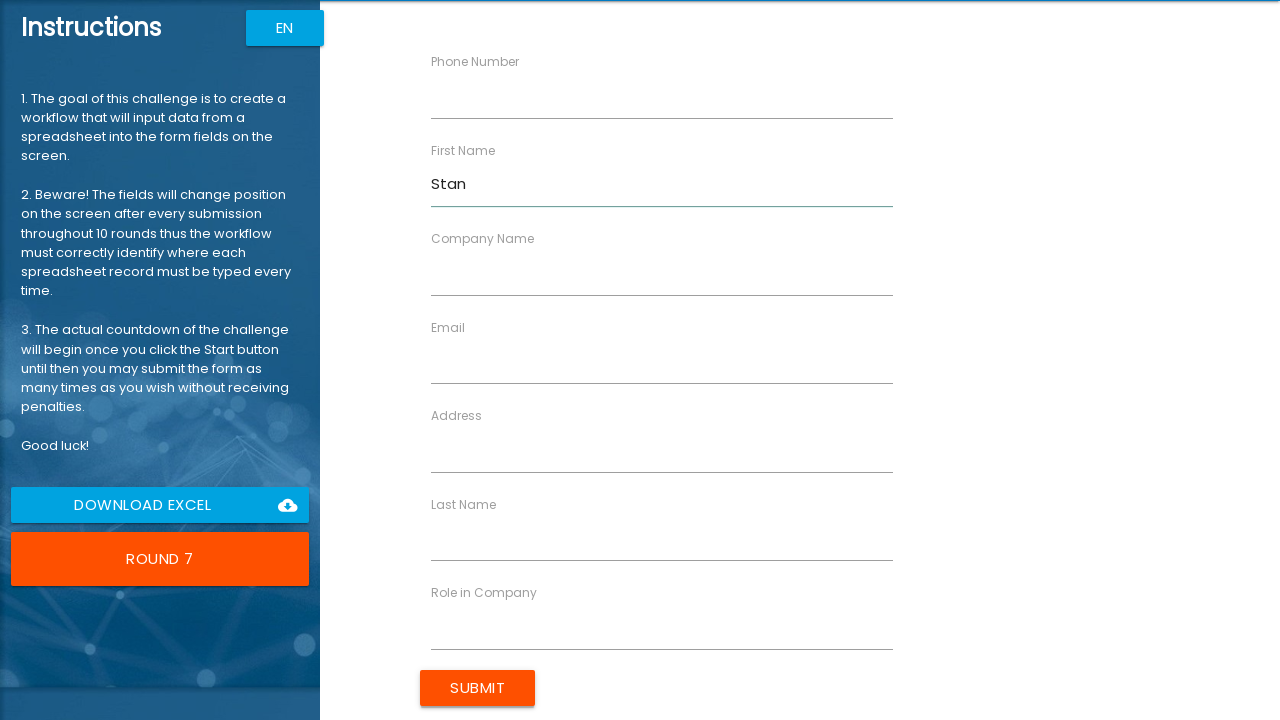

Filled Last Name with 'Hamm' in round 7 on //label[contains(normalize-space(text()), "Last Name")]/following-sibling::input
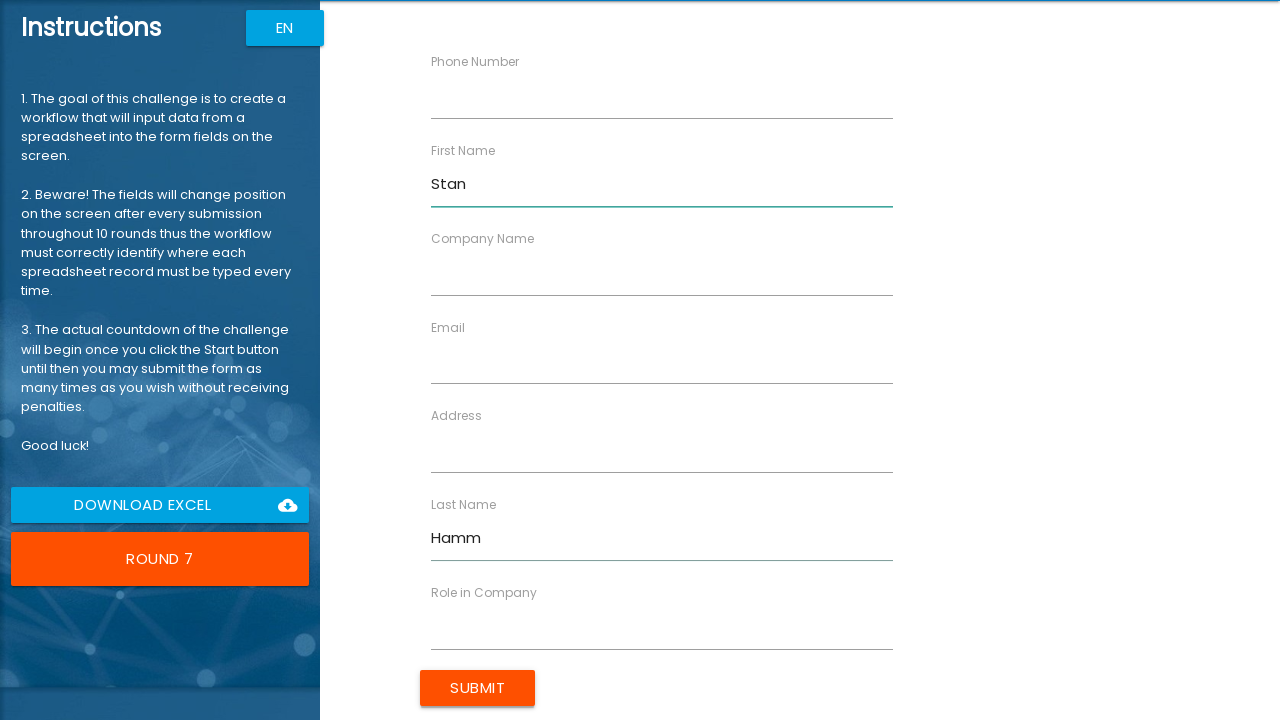

Filled Company Name with 'Aperture Inc.' in round 7 on //label[contains(normalize-space(text()), "Company Name")]/following-sibling::in
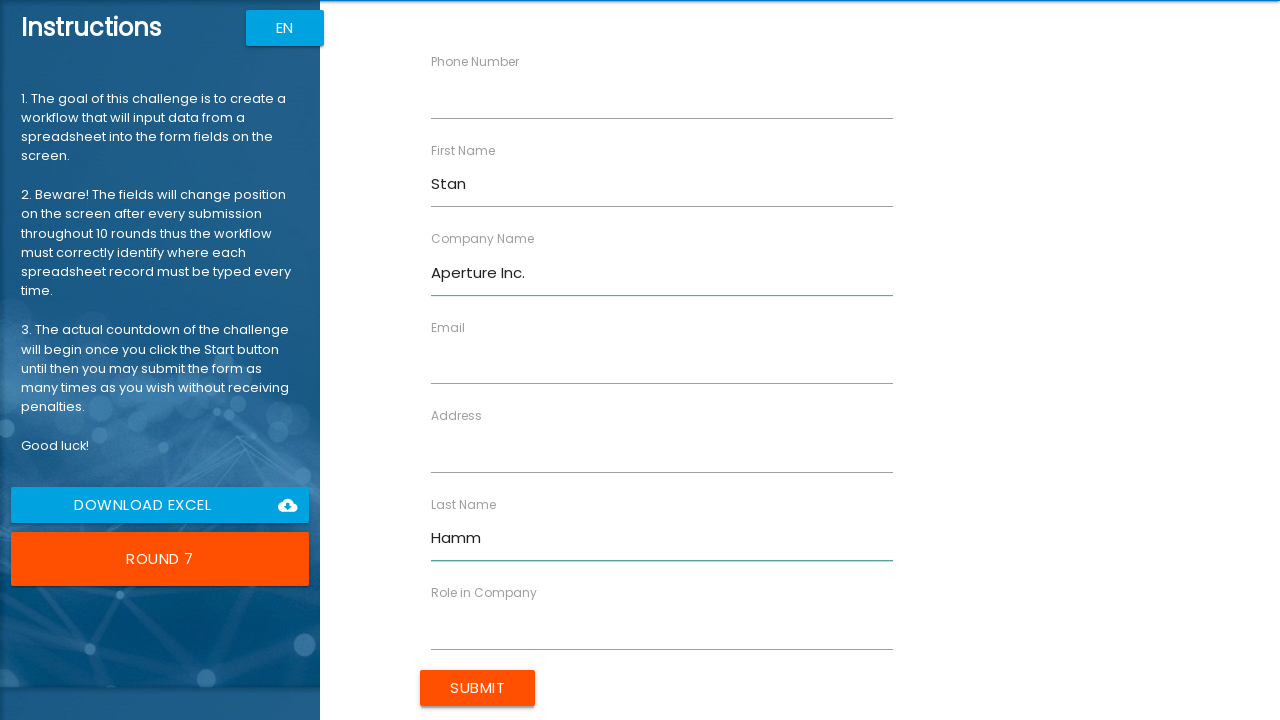

Filled Role in Company with 'Engineer' in round 7 on //label[contains(normalize-space(text()), "Role in Company")]/following-sibling:
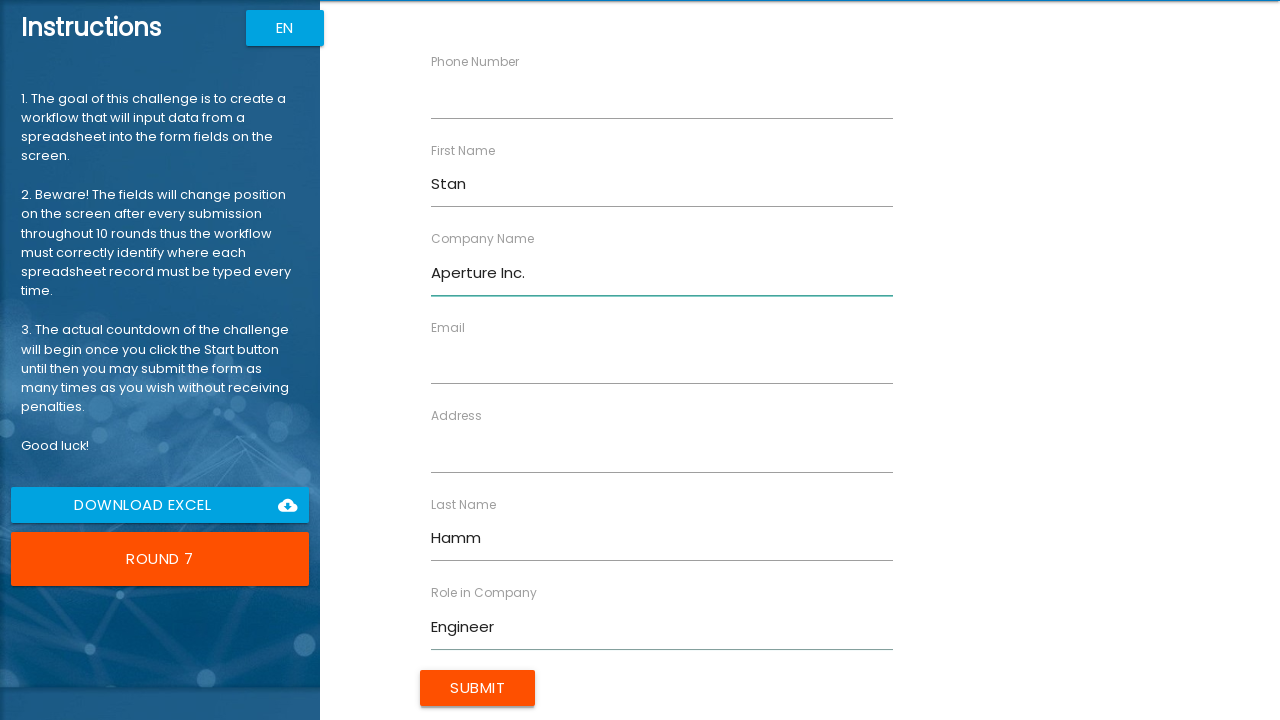

Filled Address with '10 Hadley Street' in round 7 on //label[contains(normalize-space(text()), "Address")]/following-sibling::input
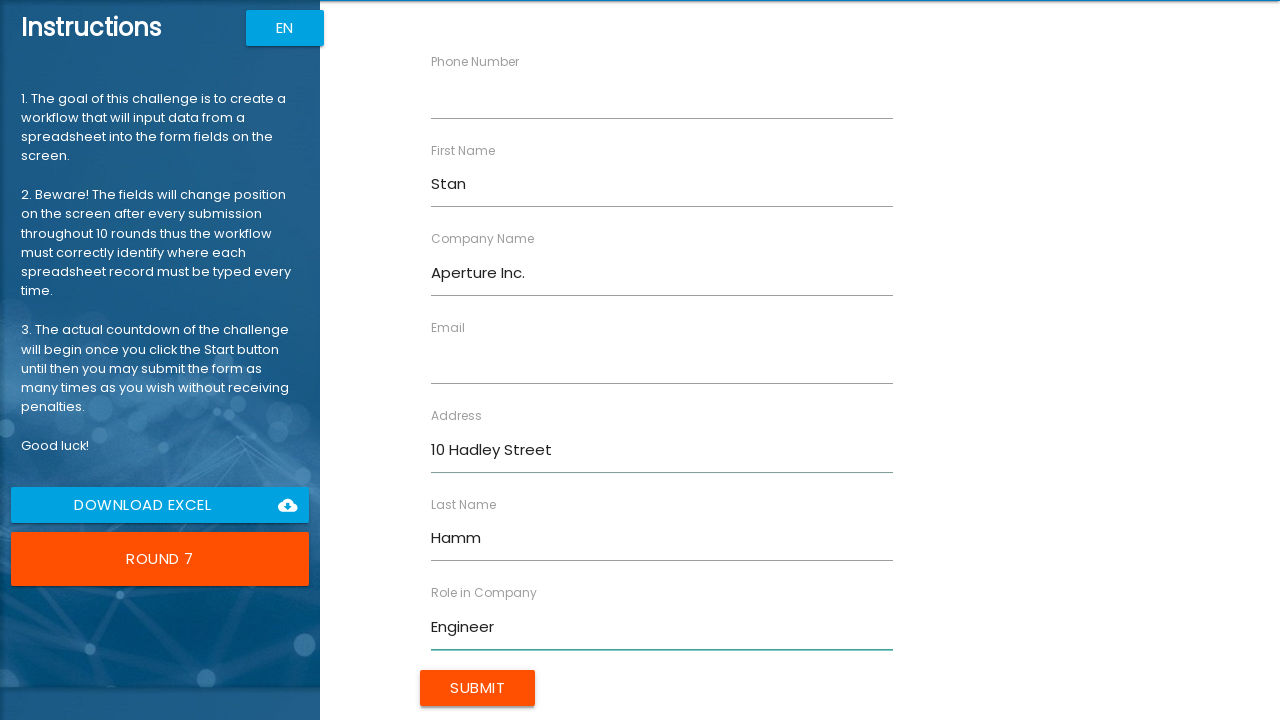

Filled Email with 'shamm@aperture.com' in round 7 on //label[contains(normalize-space(text()), "Email")]/following-sibling::input
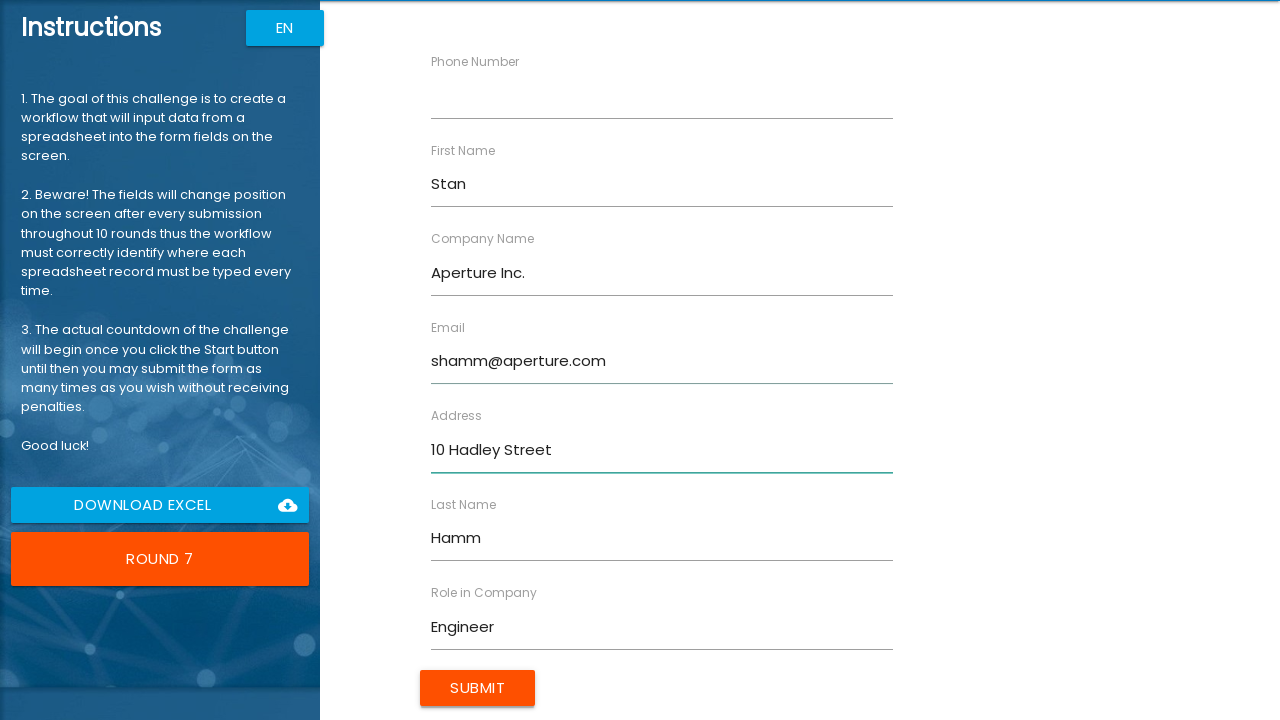

Filled Phone Number with '40712462257' in round 7 on //label[contains(normalize-space(text()), "Phone Number")]/following-sibling::in
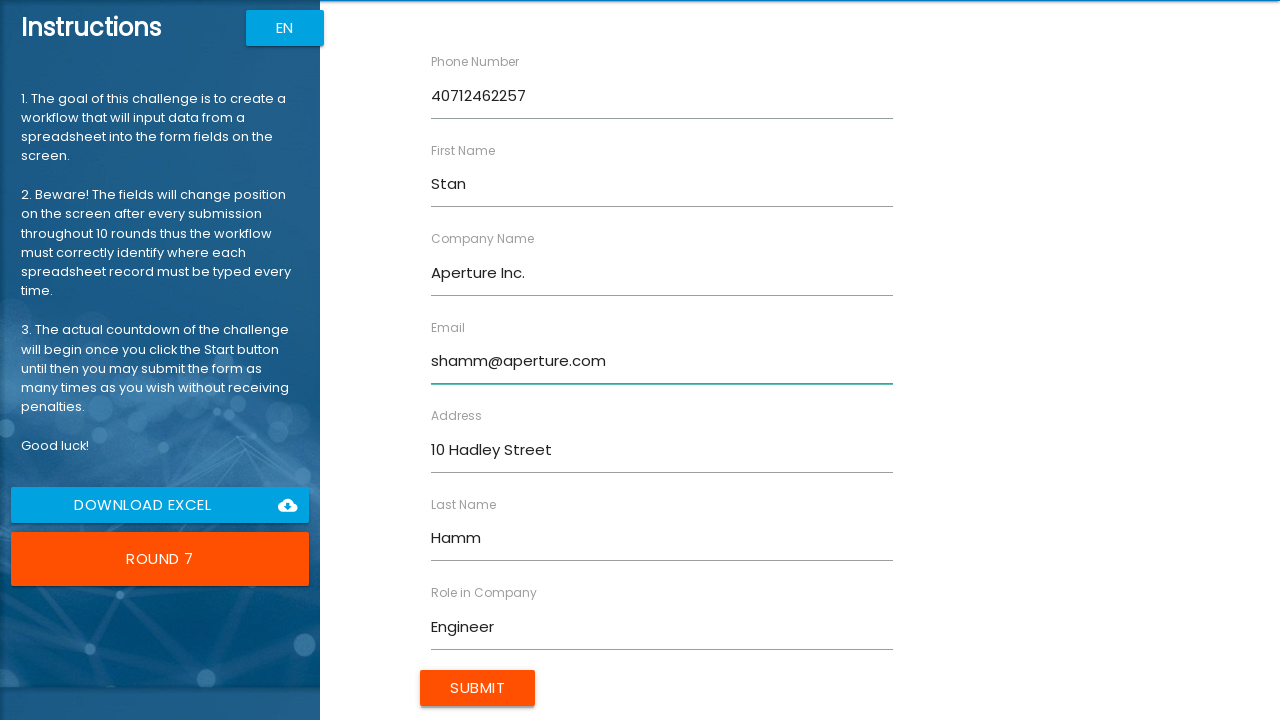

Clicked submit button for round 7 at (478, 688) on input[type="submit"]
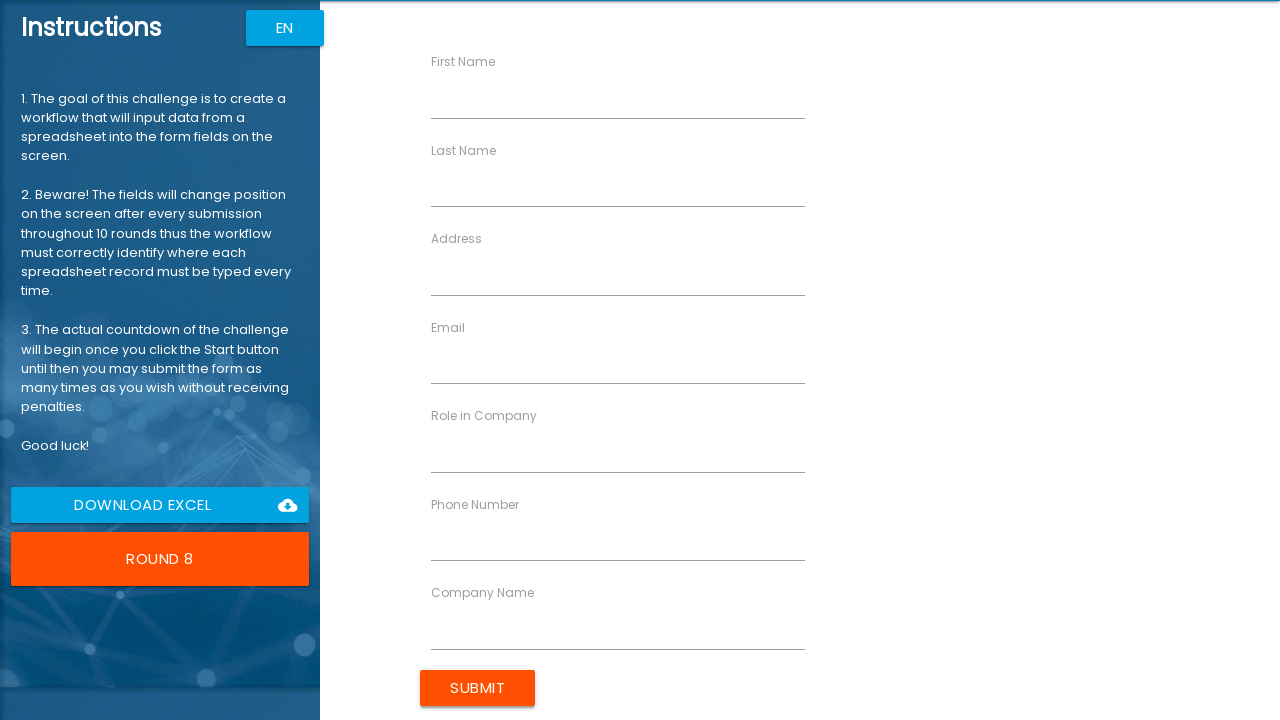

Waited to view final results after all 7 form submissions
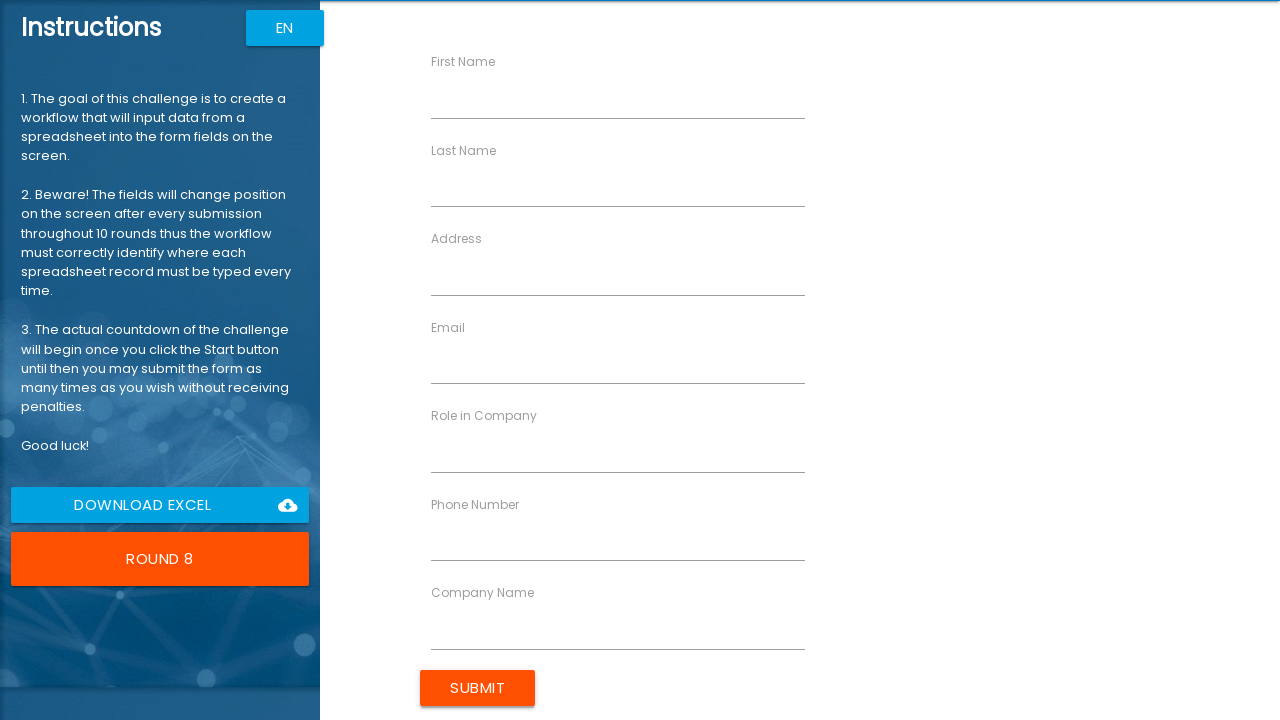

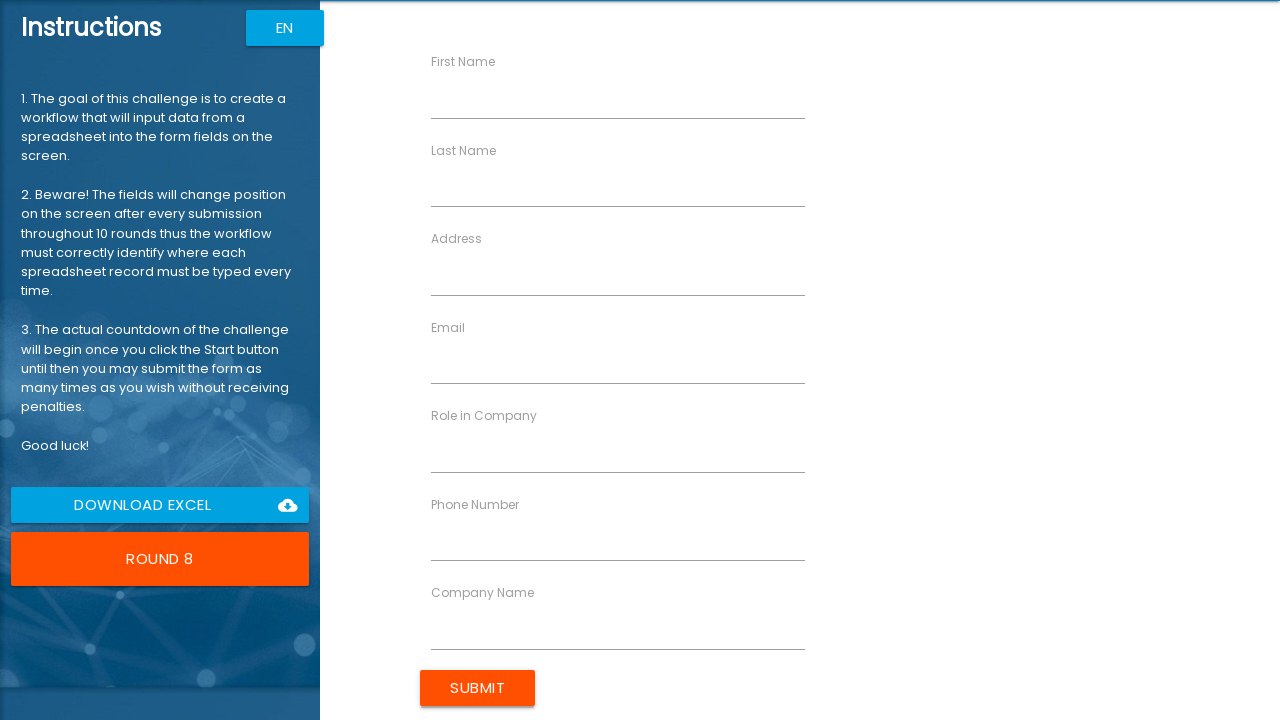